Tests scrolling down a high page using JavaScript scroll commands until a scroll button element becomes visible at the bottom of the page.

Starting URL: http://www.seleniumui.moderntester.pl/high-site.php

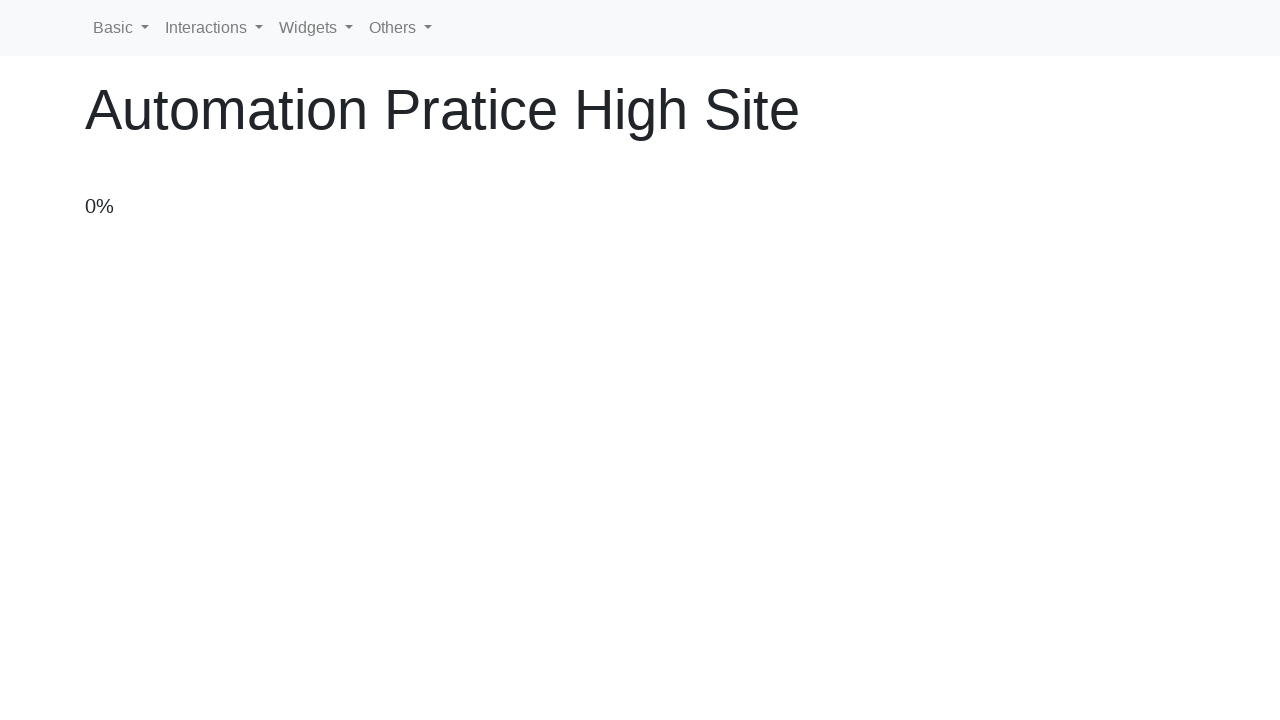

Navigated to high-site.php
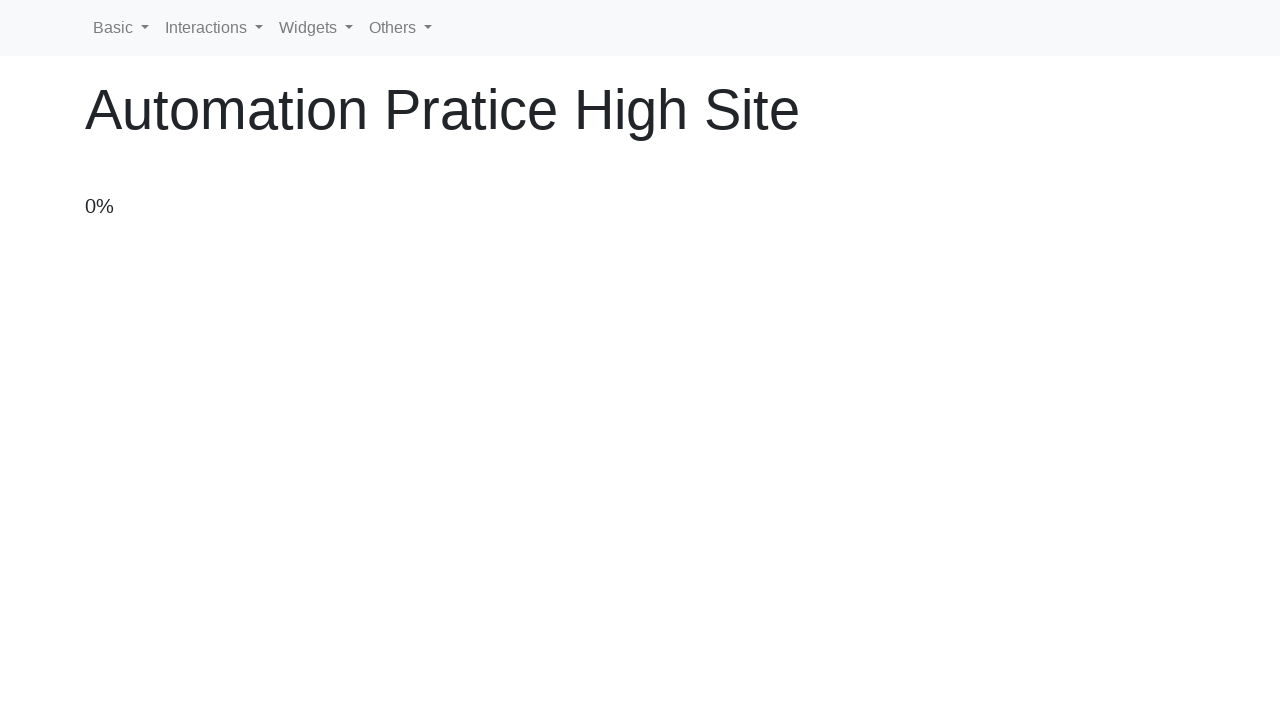

Scrolled down by 100 pixels (iteration 1)
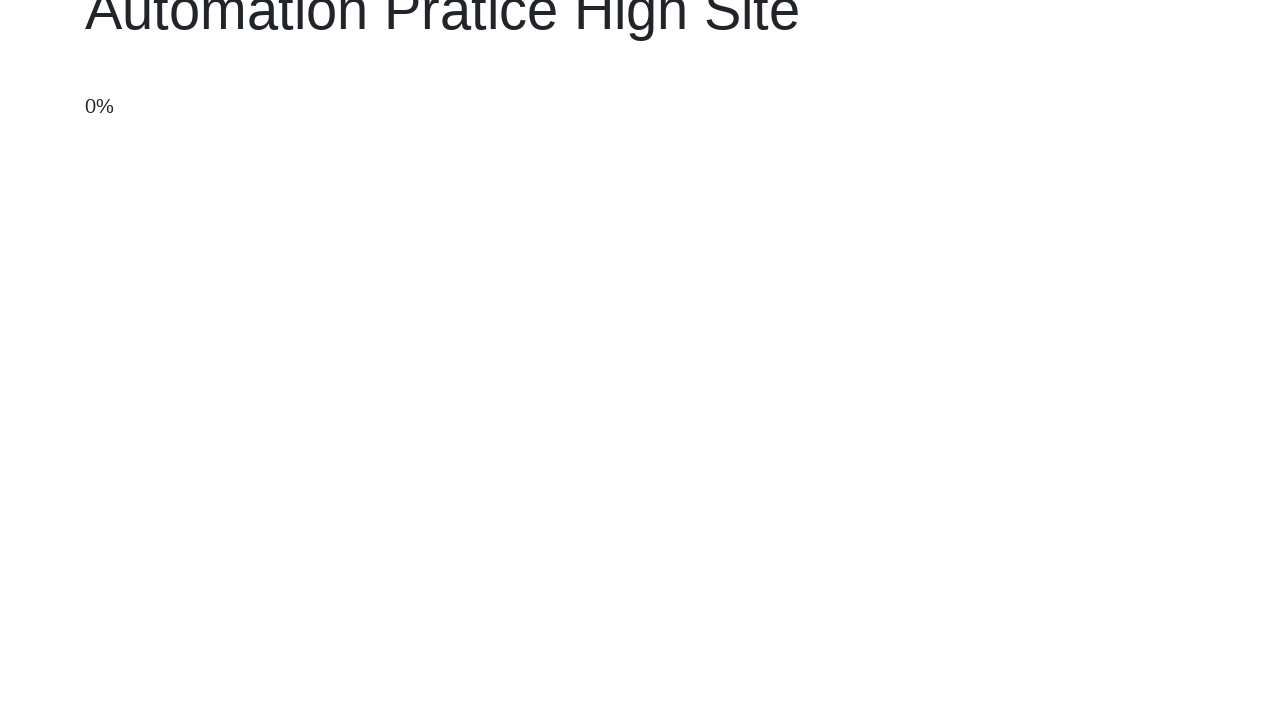

Waited 50ms for page to render
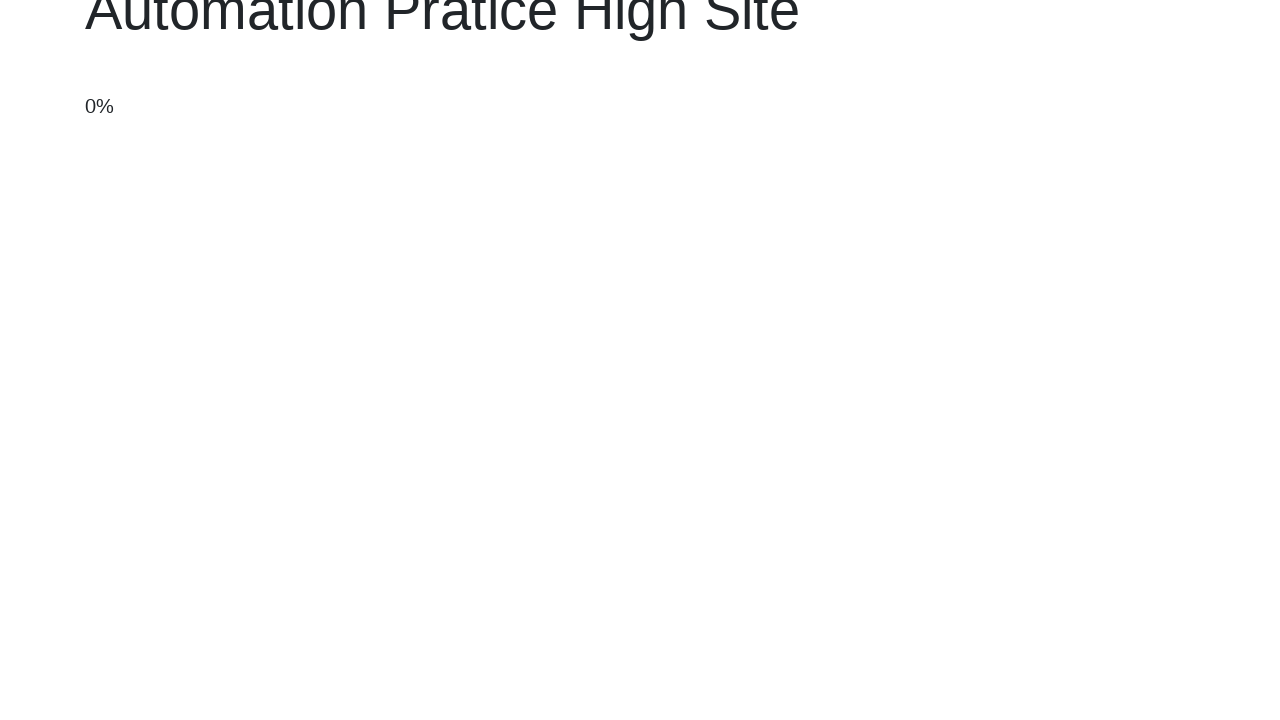

Scrolled down by 100 pixels (iteration 2)
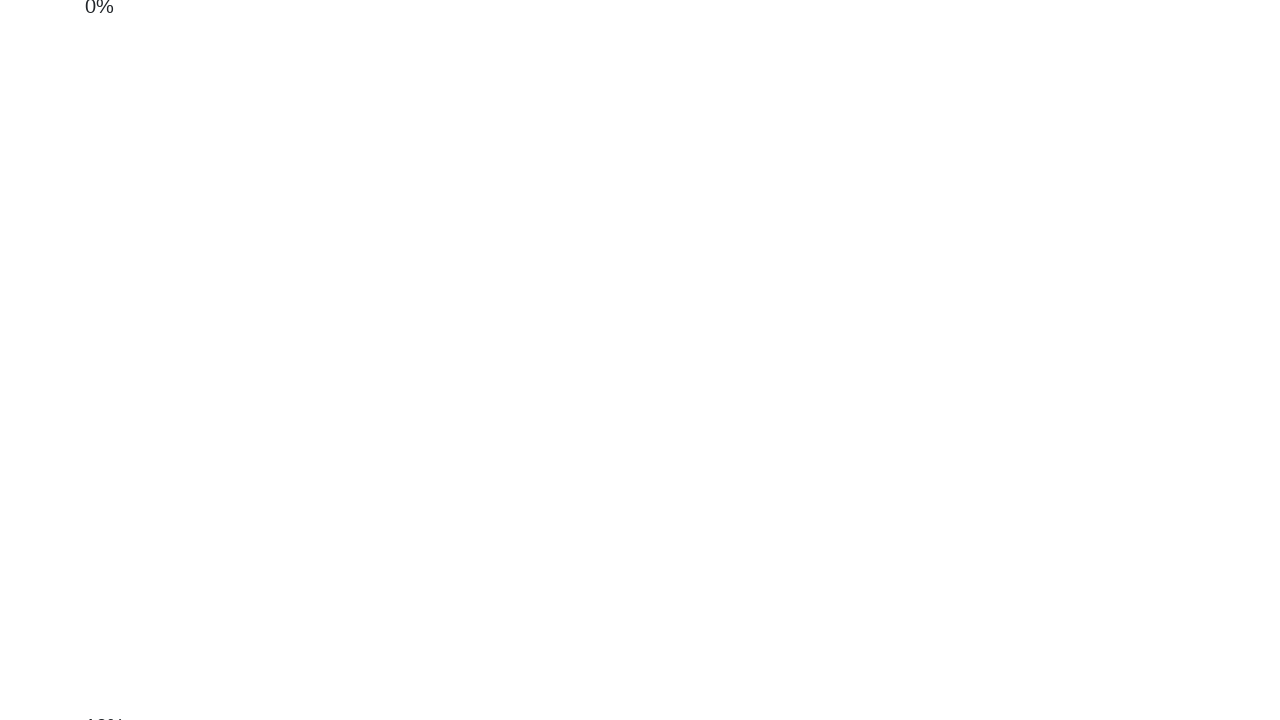

Waited 50ms for page to render
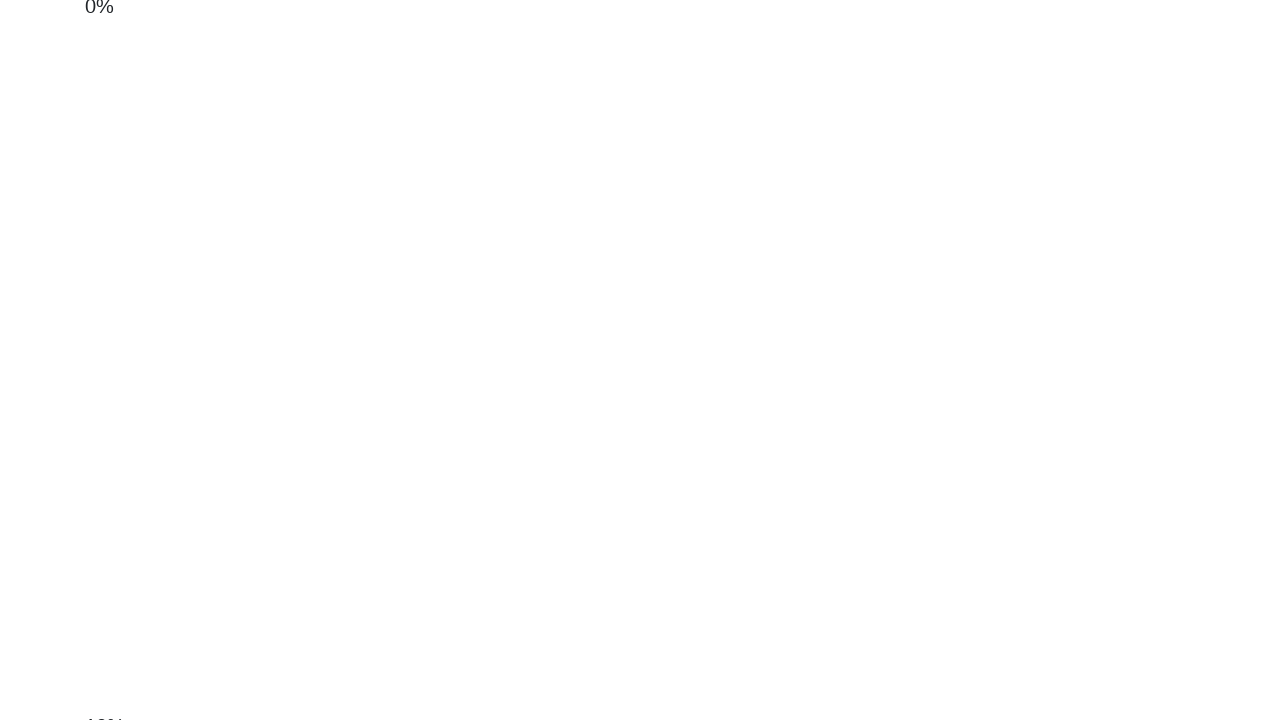

Scrolled down by 100 pixels (iteration 3)
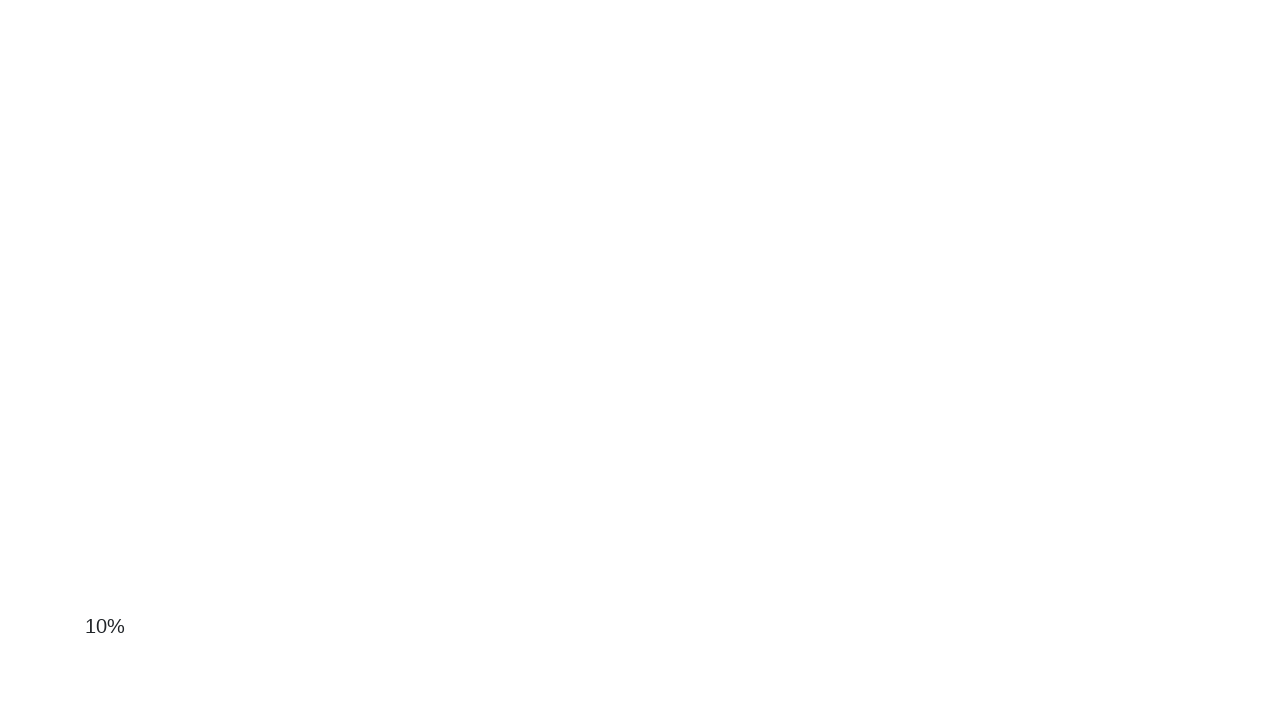

Waited 50ms for page to render
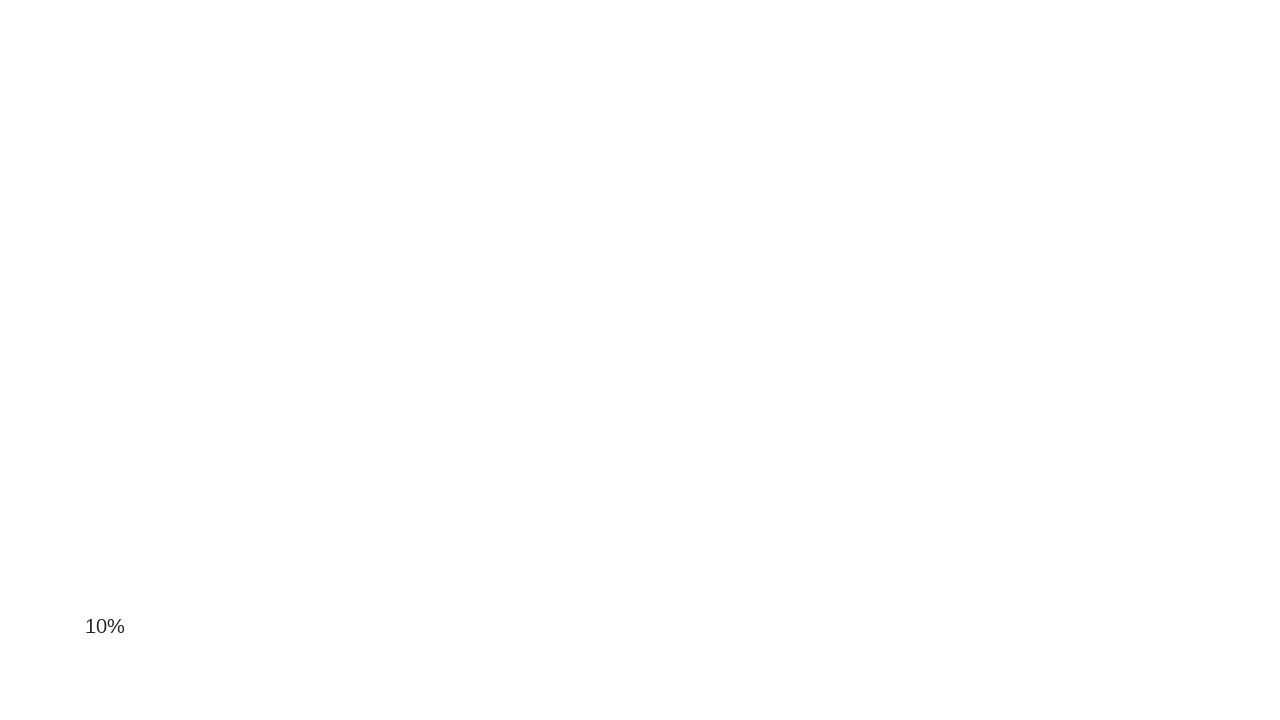

Scrolled down by 100 pixels (iteration 4)
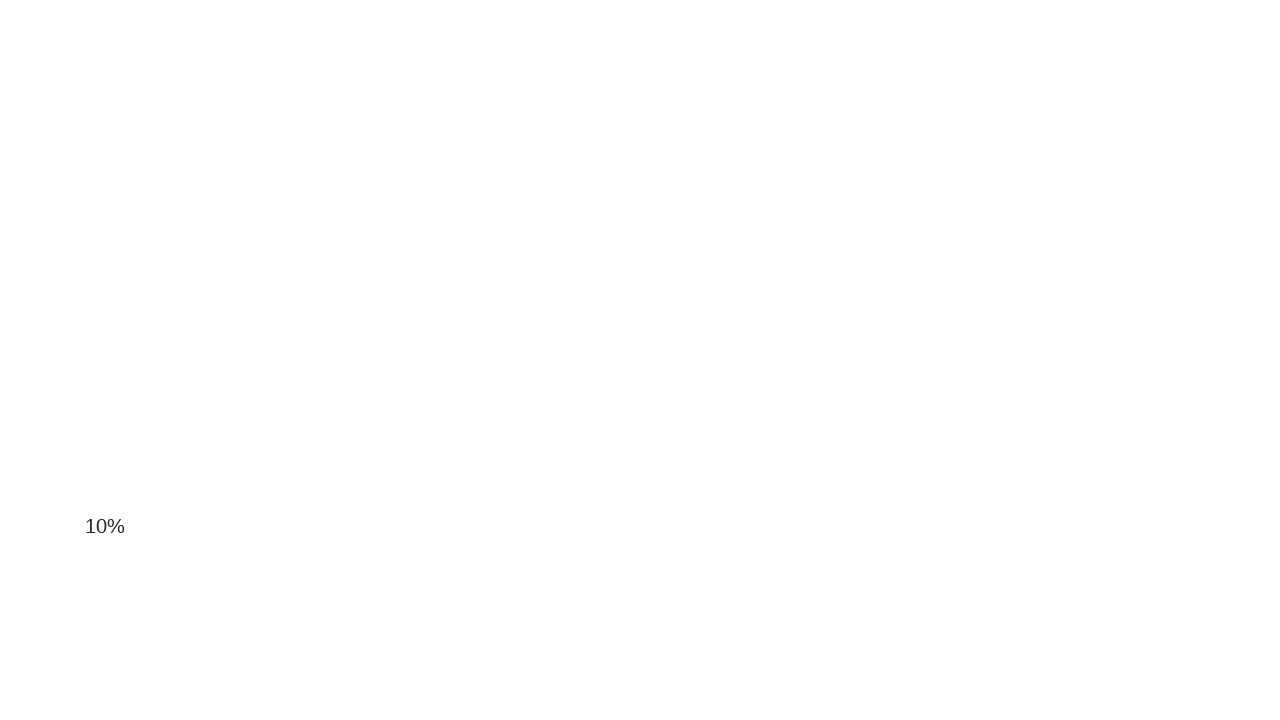

Waited 50ms for page to render
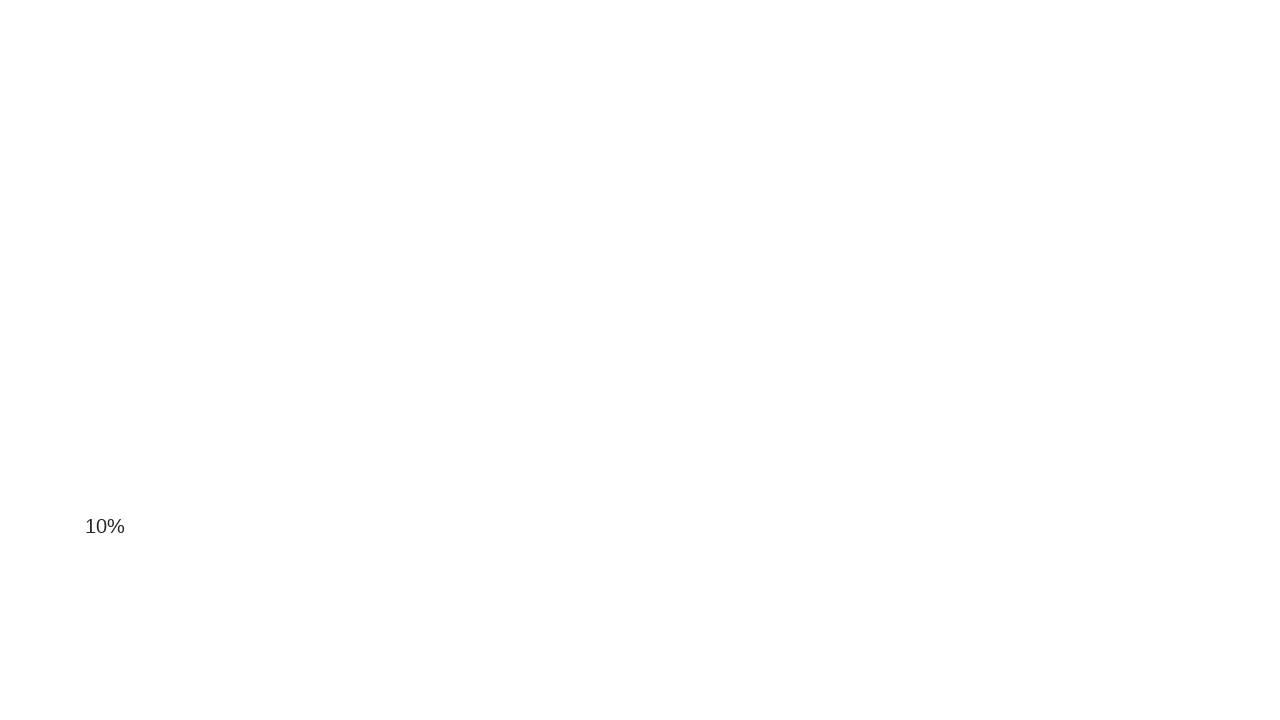

Scrolled down by 100 pixels (iteration 5)
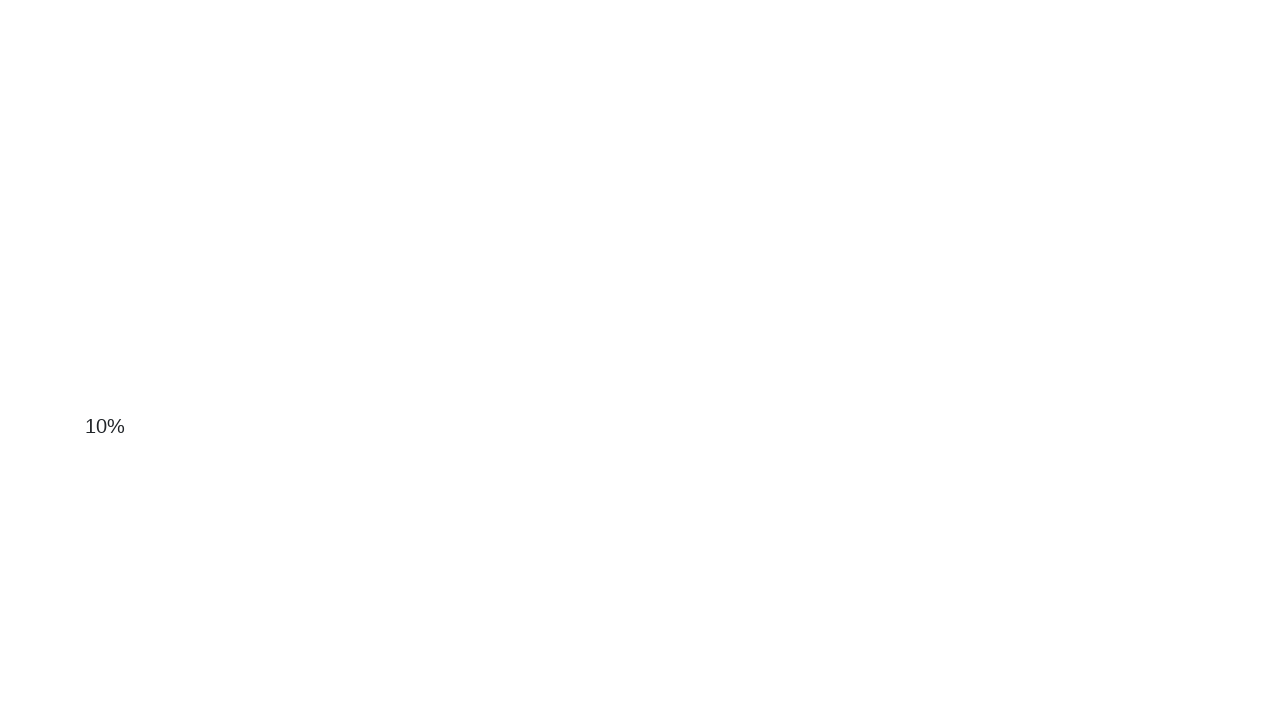

Waited 50ms for page to render
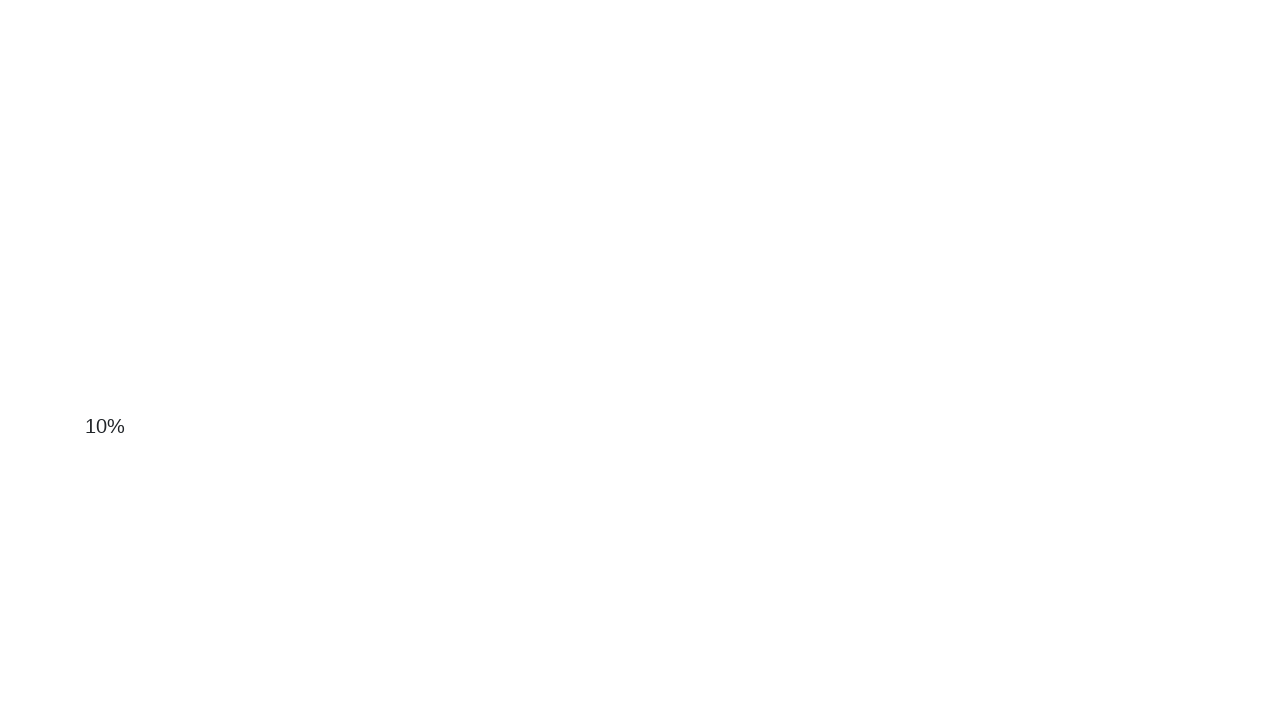

Scrolled down by 100 pixels (iteration 6)
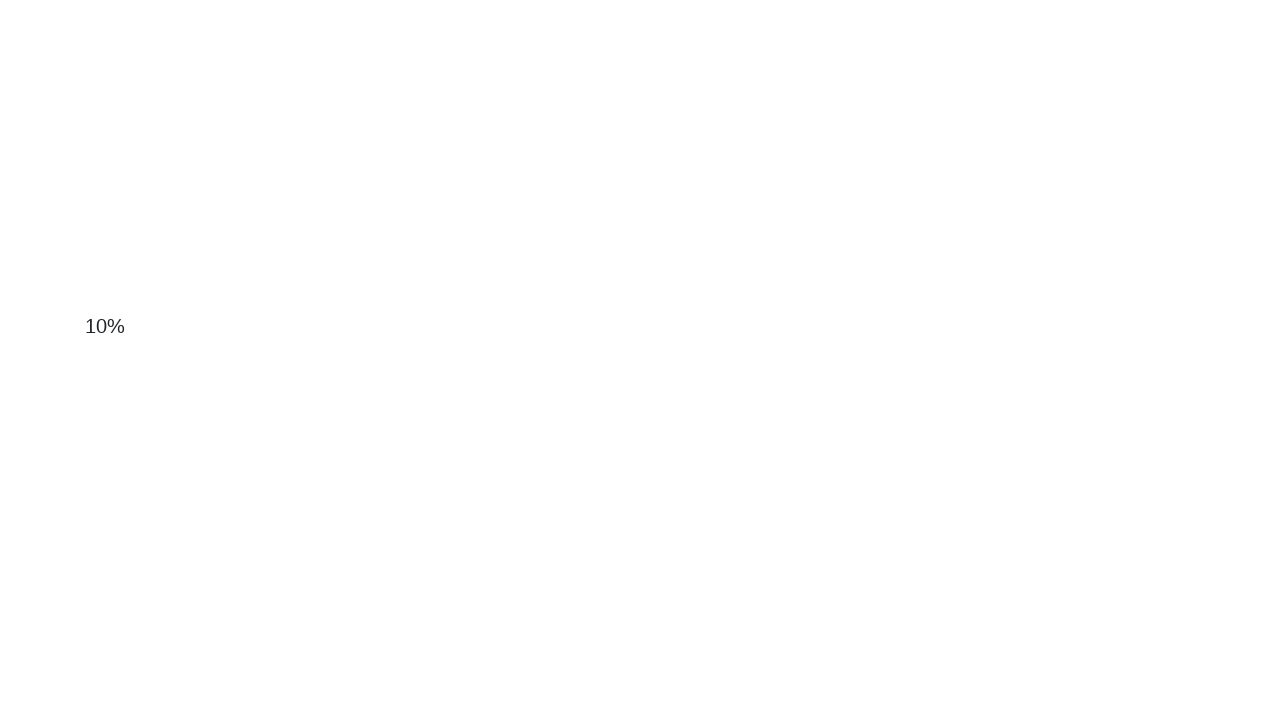

Waited 50ms for page to render
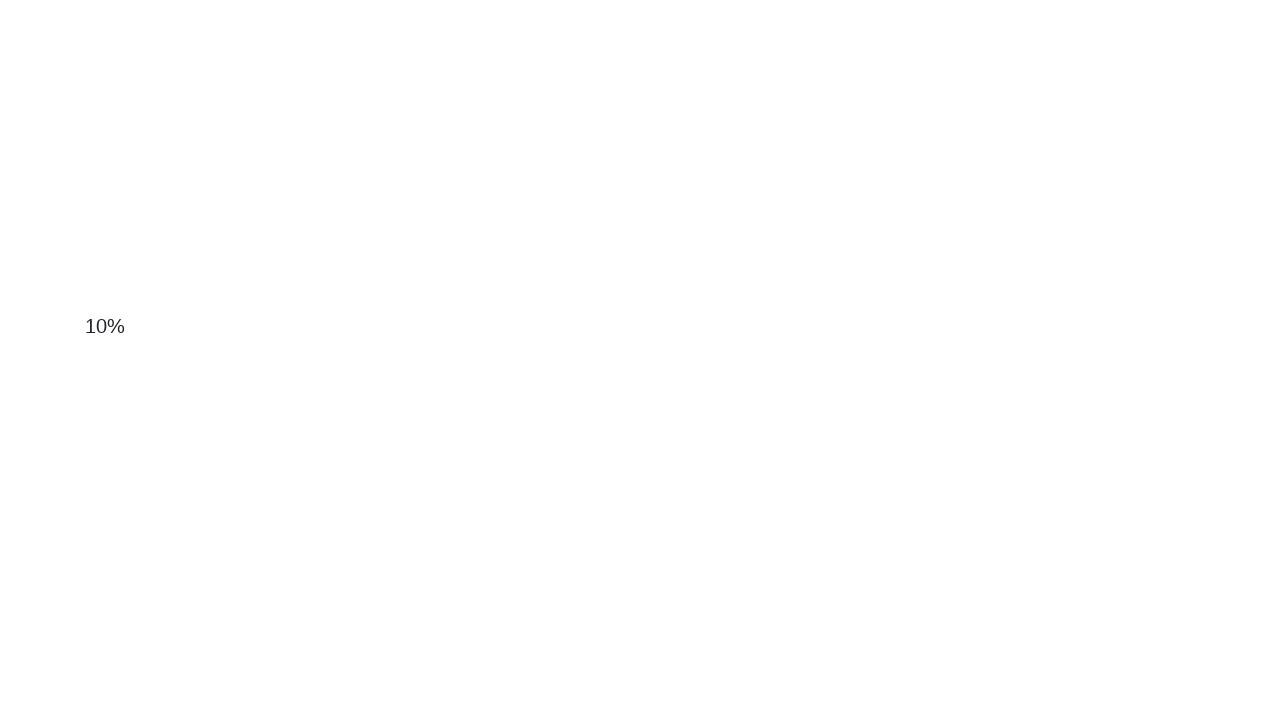

Scrolled down by 100 pixels (iteration 7)
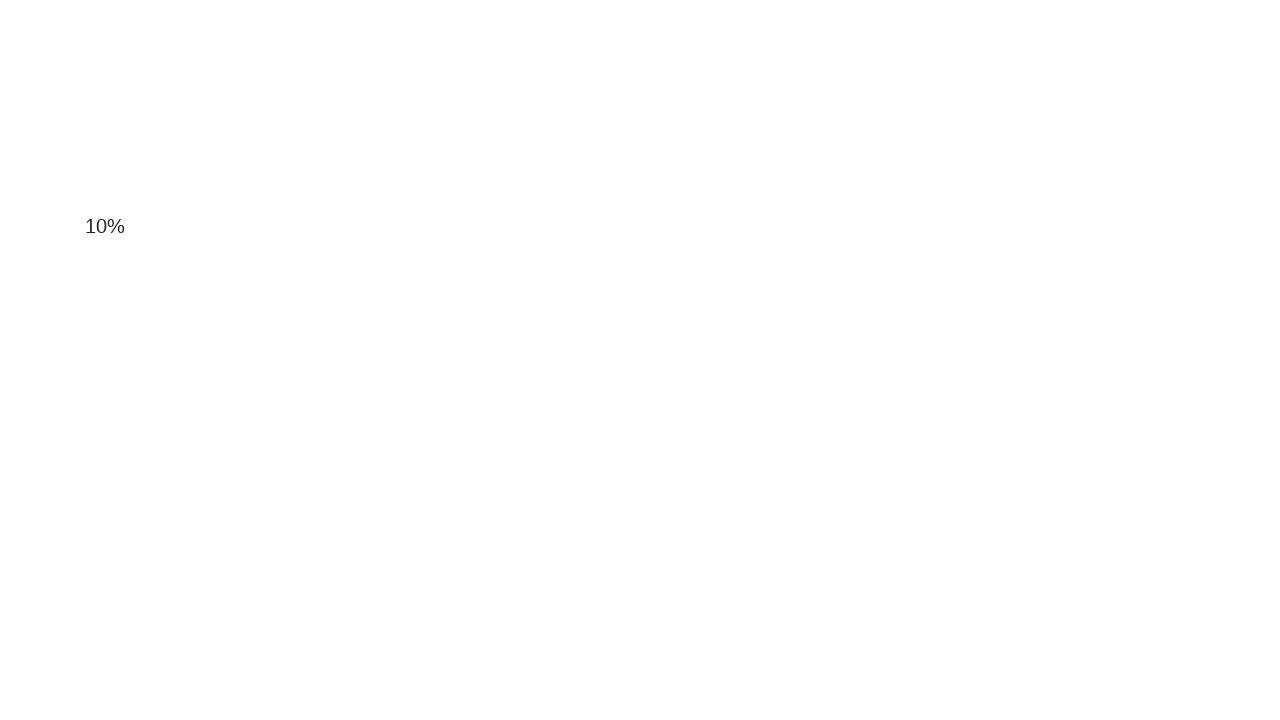

Waited 50ms for page to render
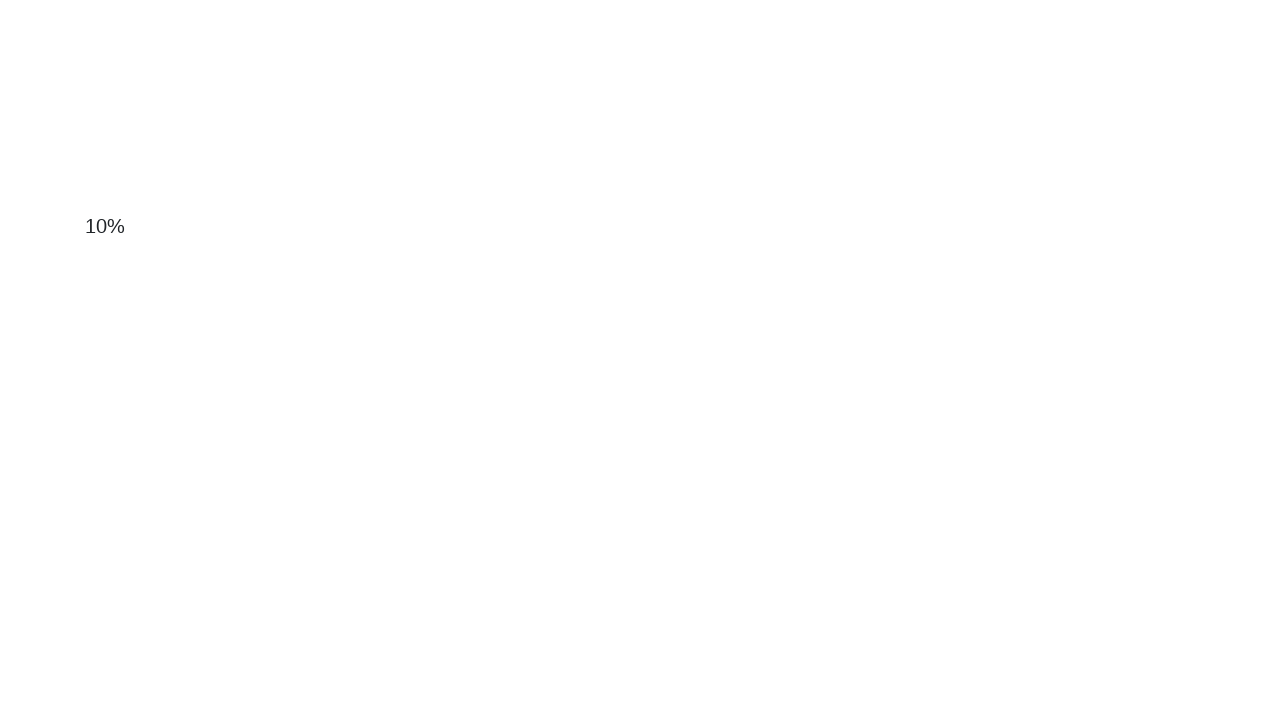

Scrolled down by 100 pixels (iteration 8)
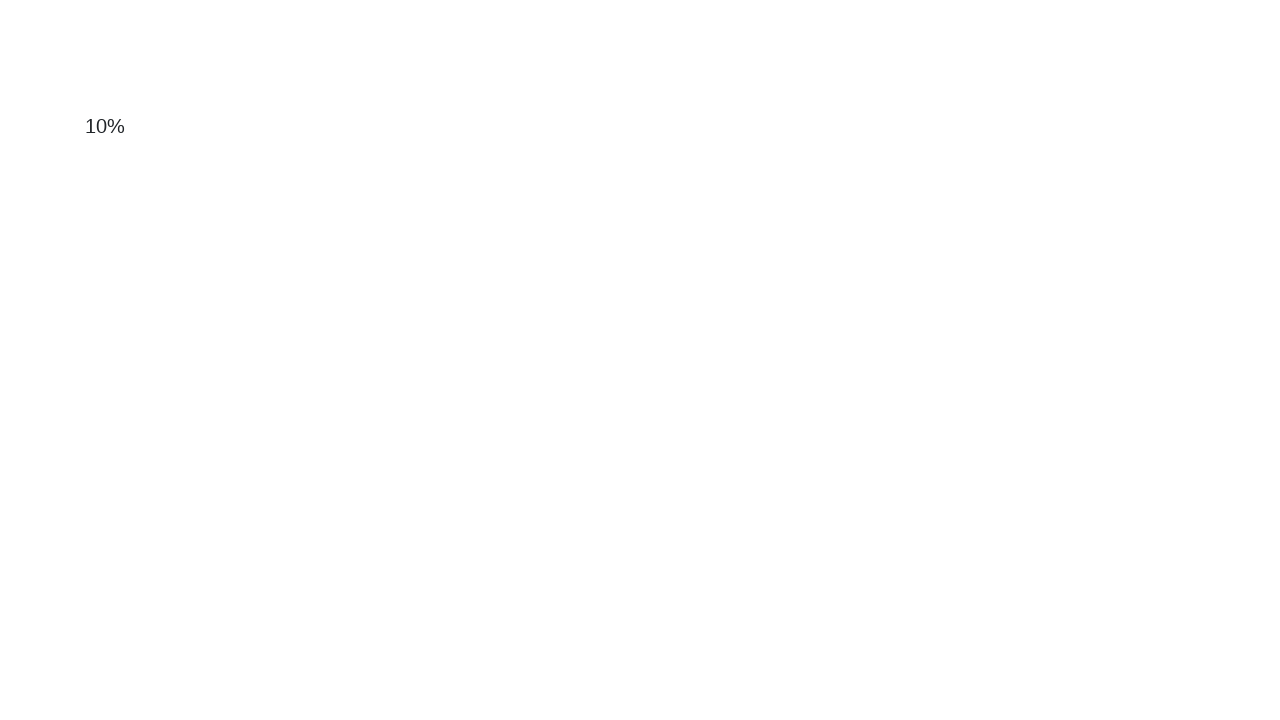

Waited 50ms for page to render
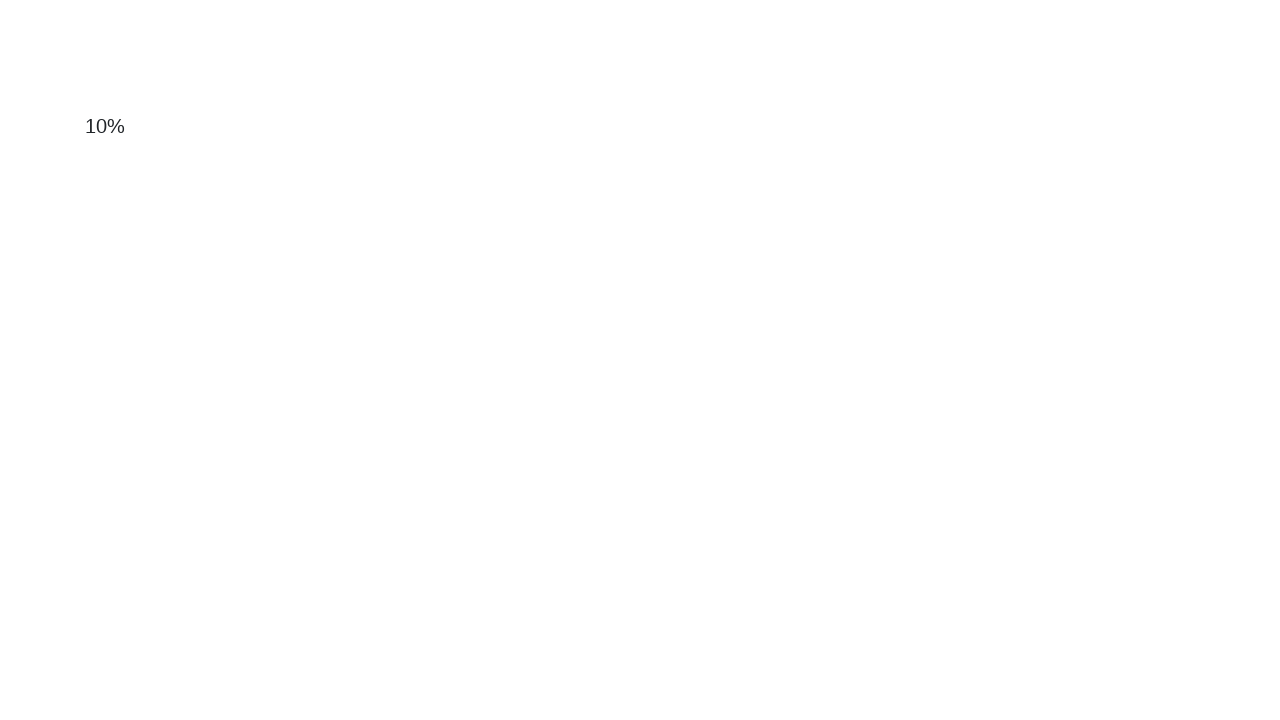

Scrolled down by 100 pixels (iteration 9)
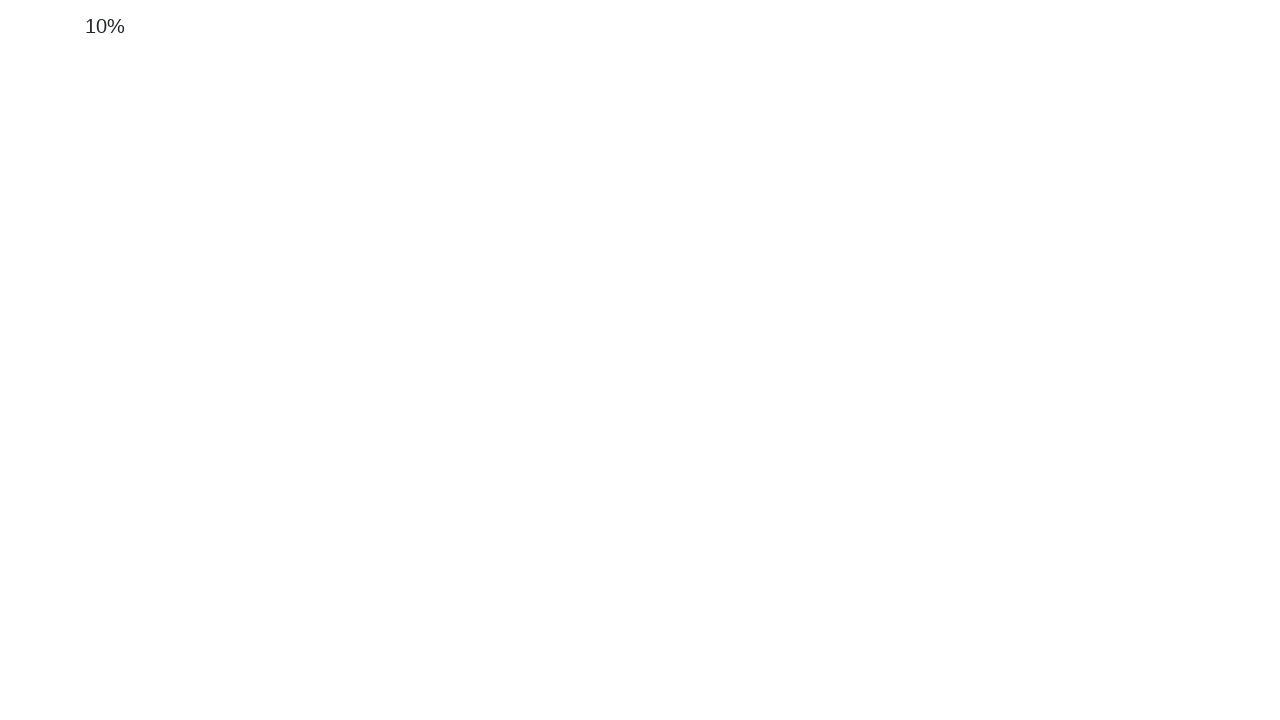

Waited 50ms for page to render
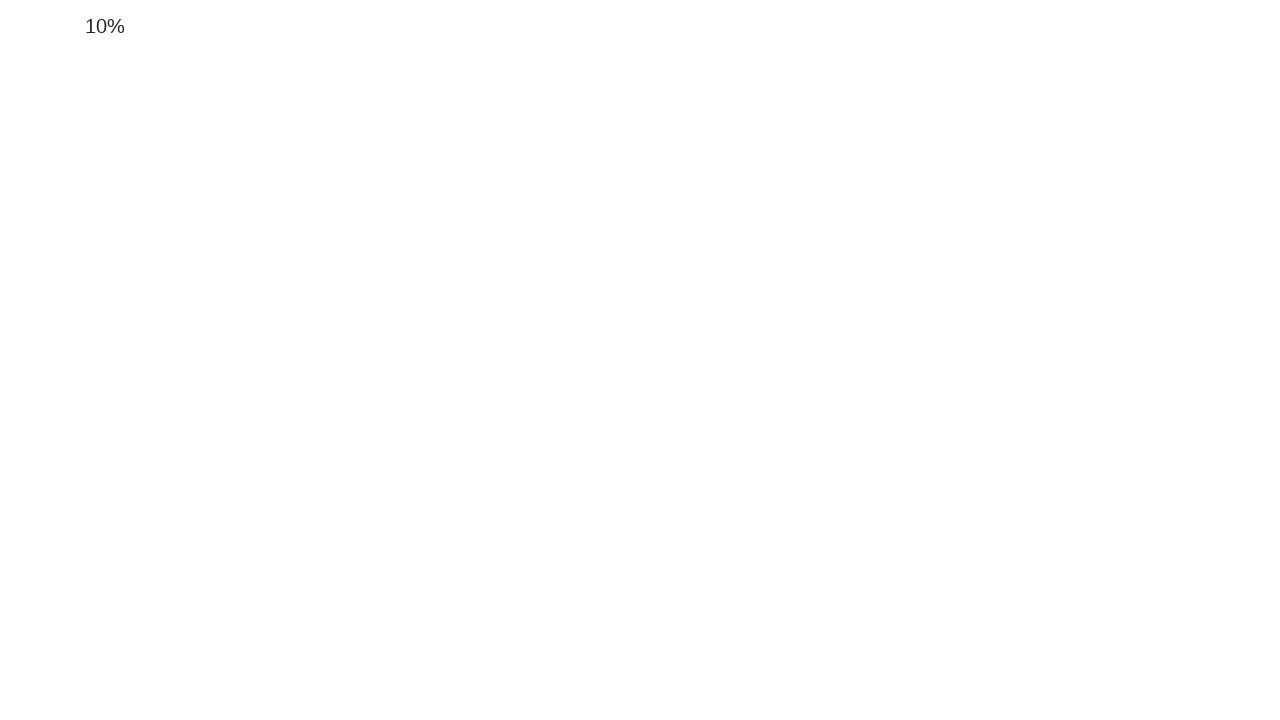

Scrolled down by 100 pixels (iteration 10)
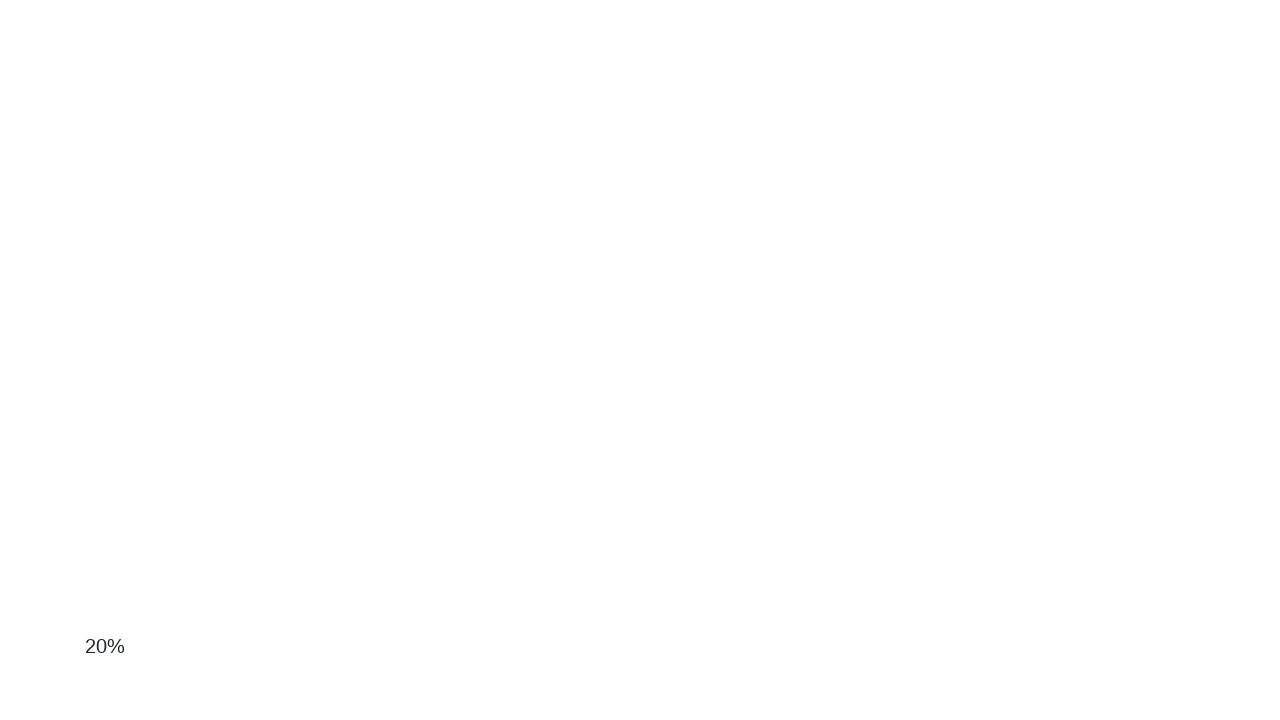

Waited 50ms for page to render
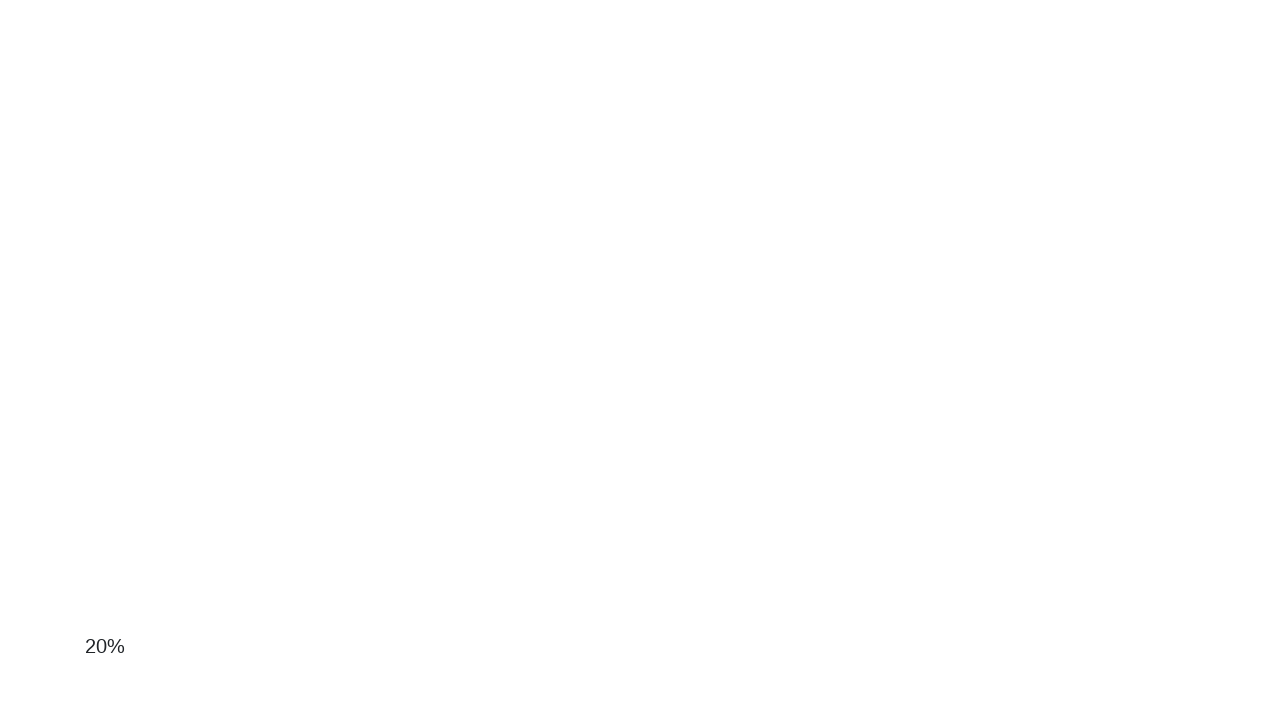

Scrolled down by 100 pixels (iteration 11)
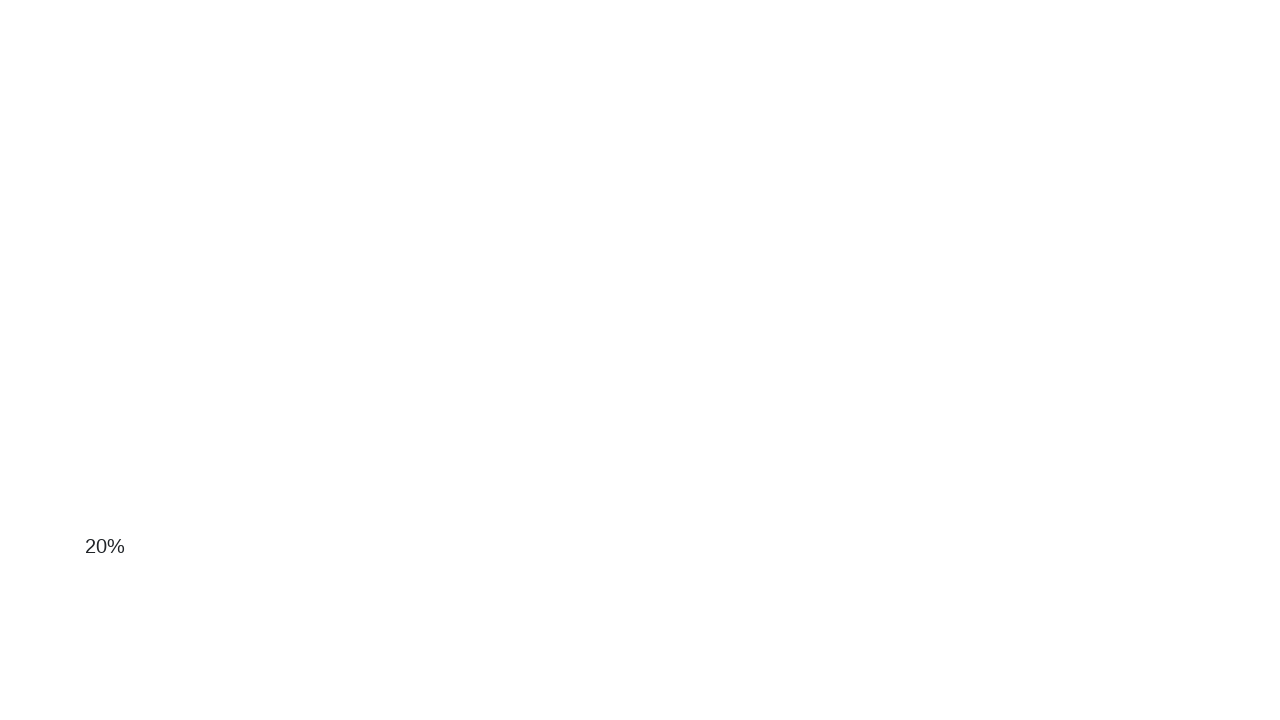

Waited 50ms for page to render
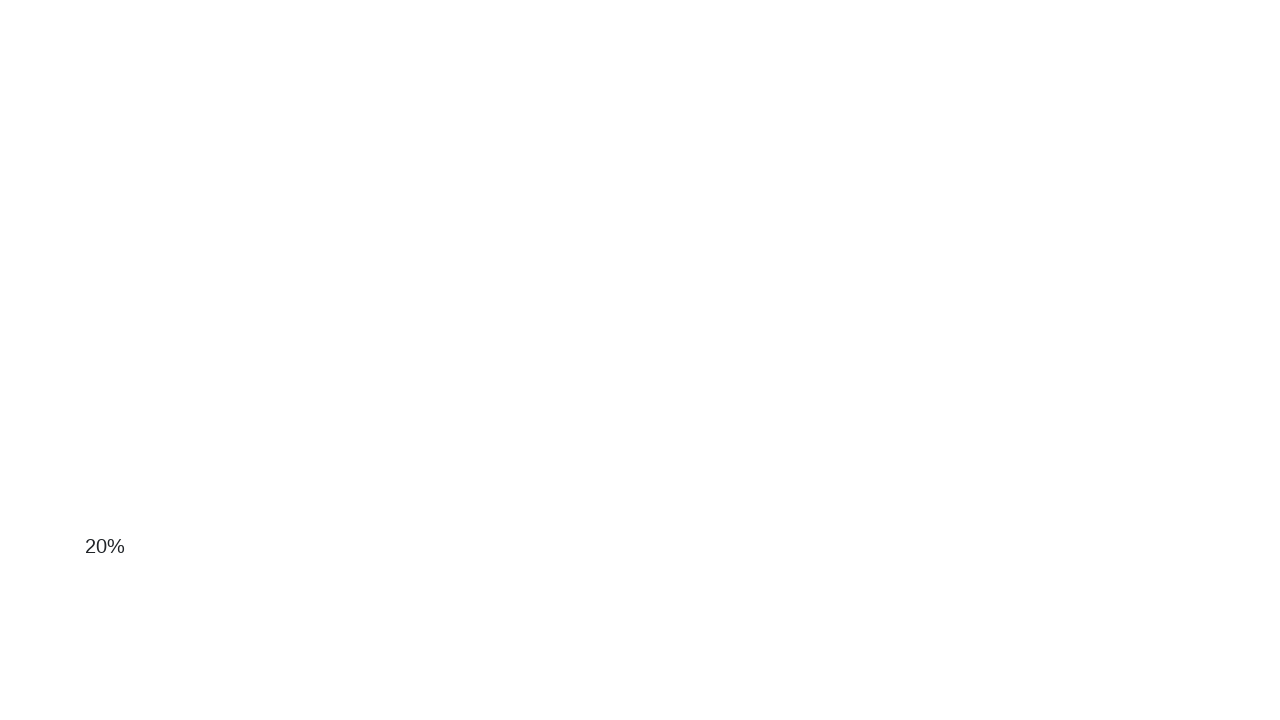

Scrolled down by 100 pixels (iteration 12)
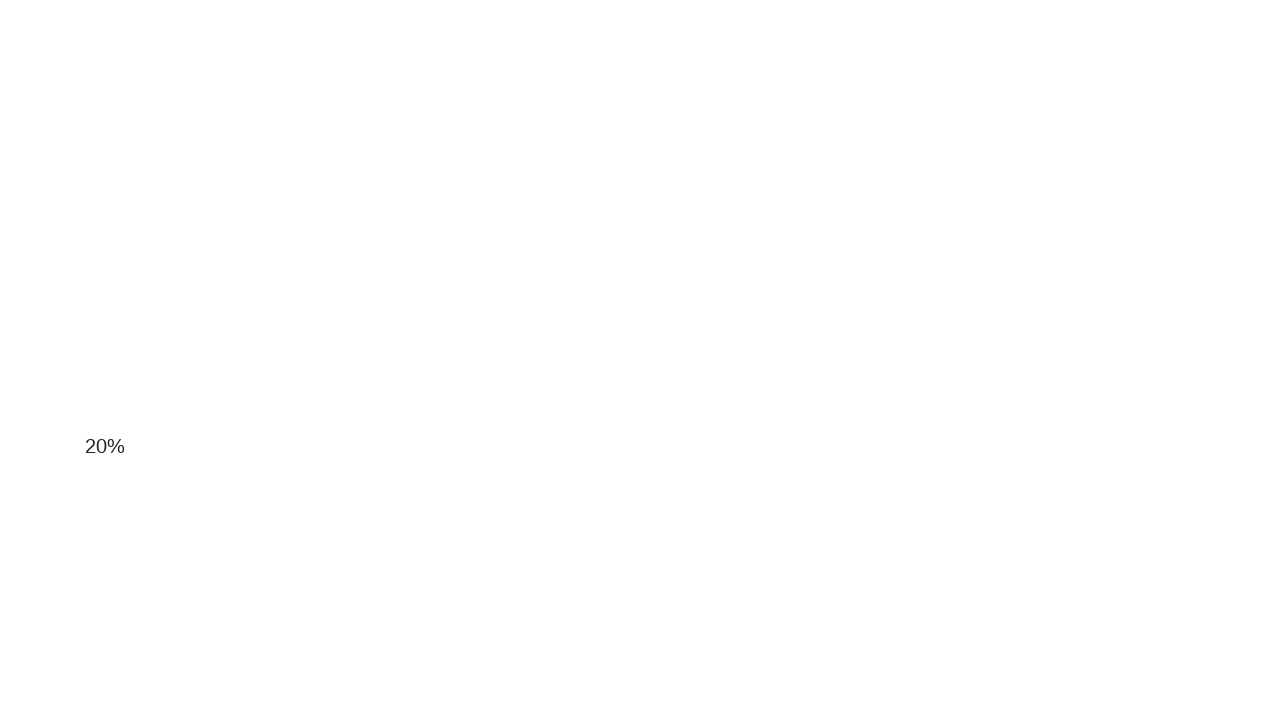

Waited 50ms for page to render
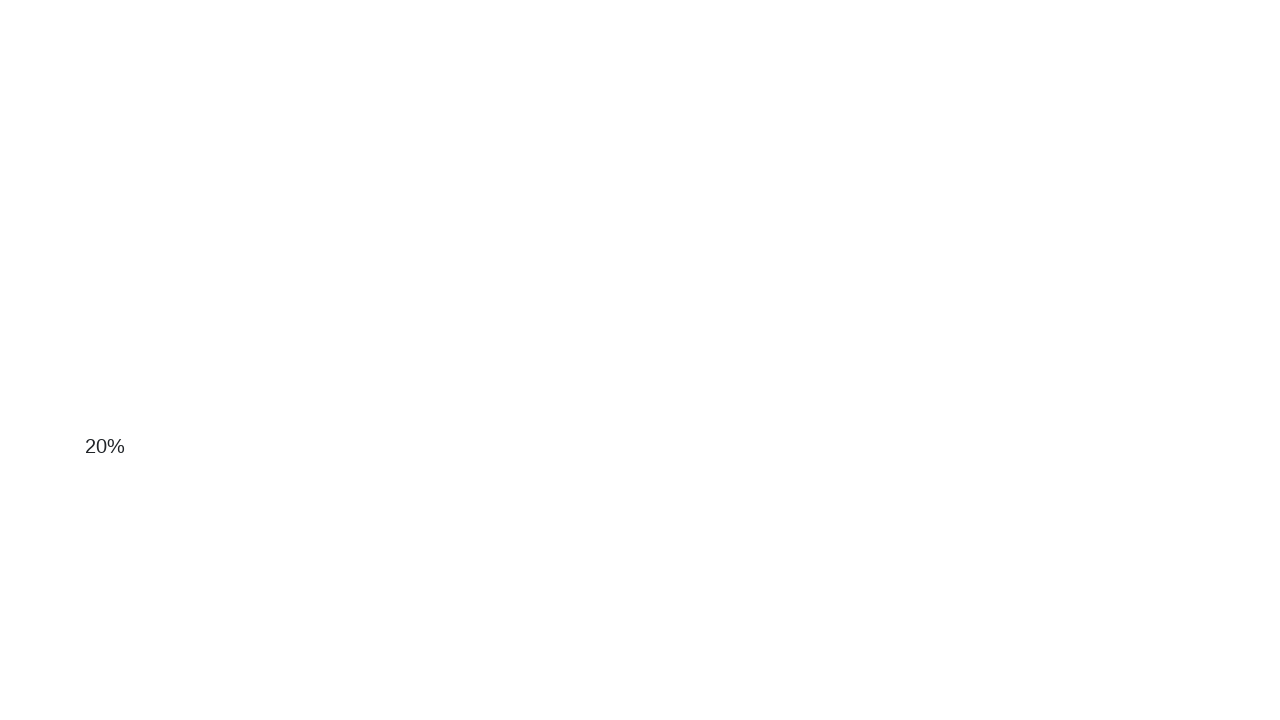

Scrolled down by 100 pixels (iteration 13)
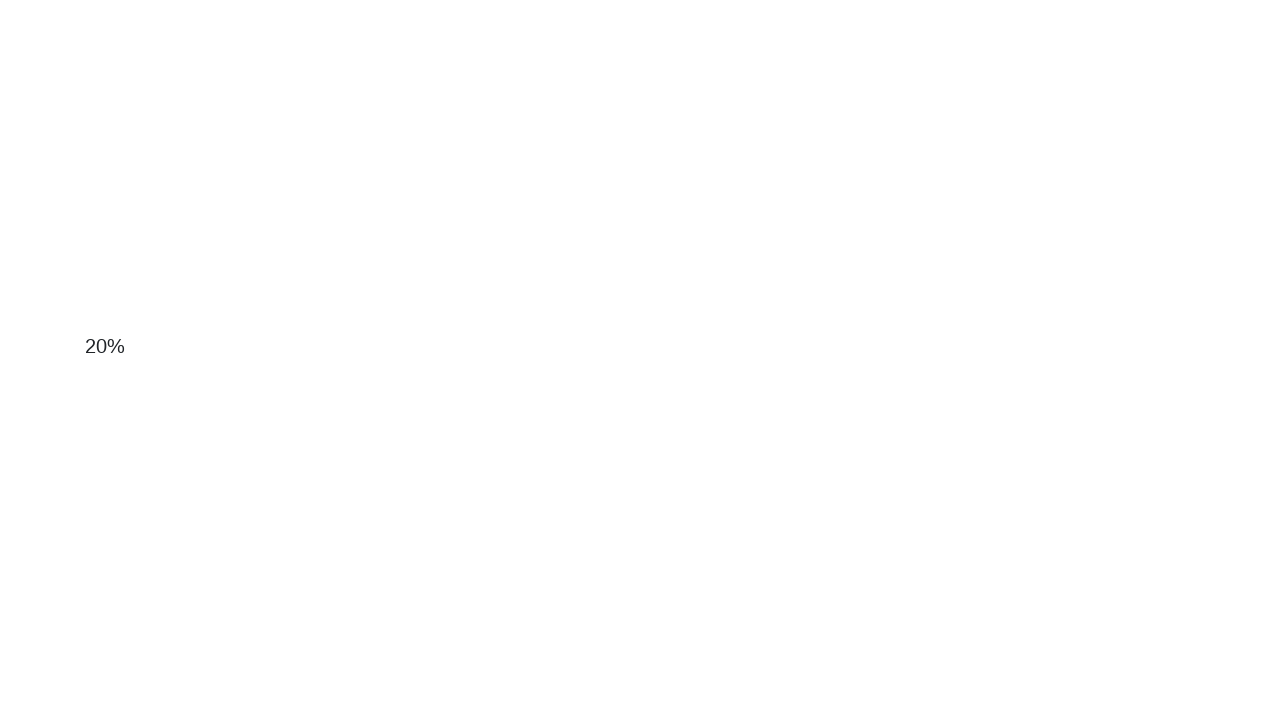

Waited 50ms for page to render
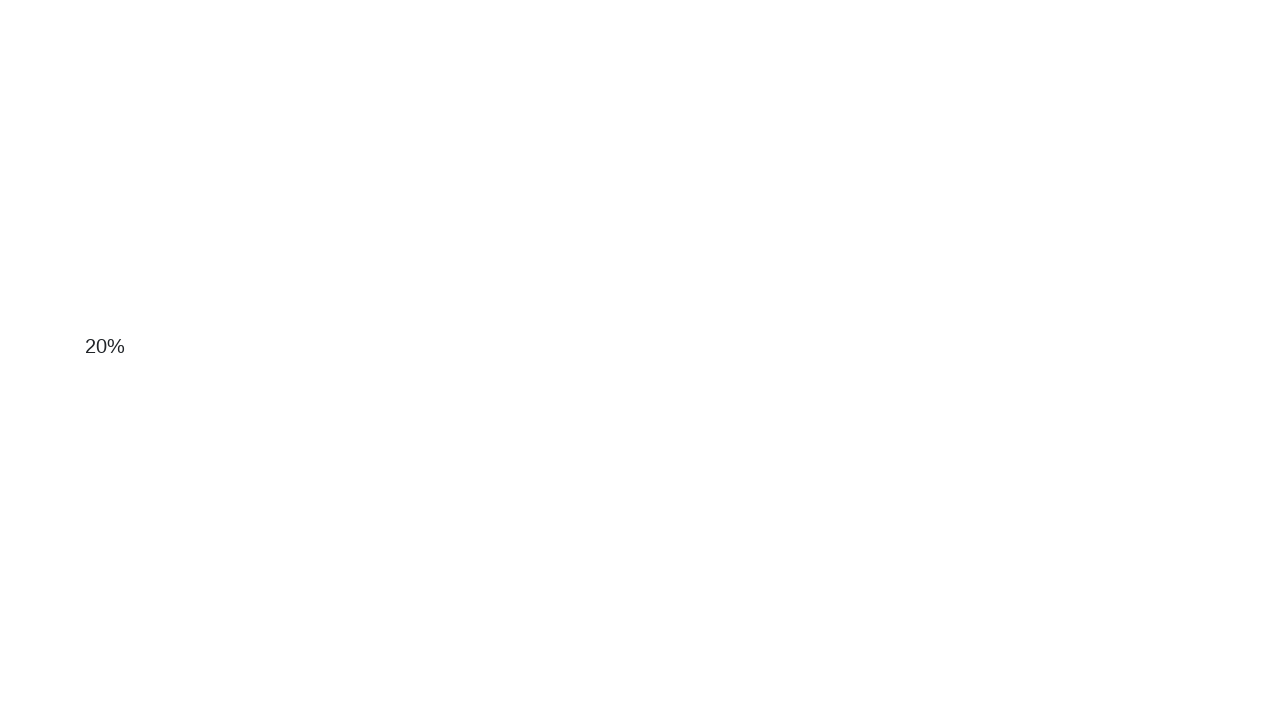

Scrolled down by 100 pixels (iteration 14)
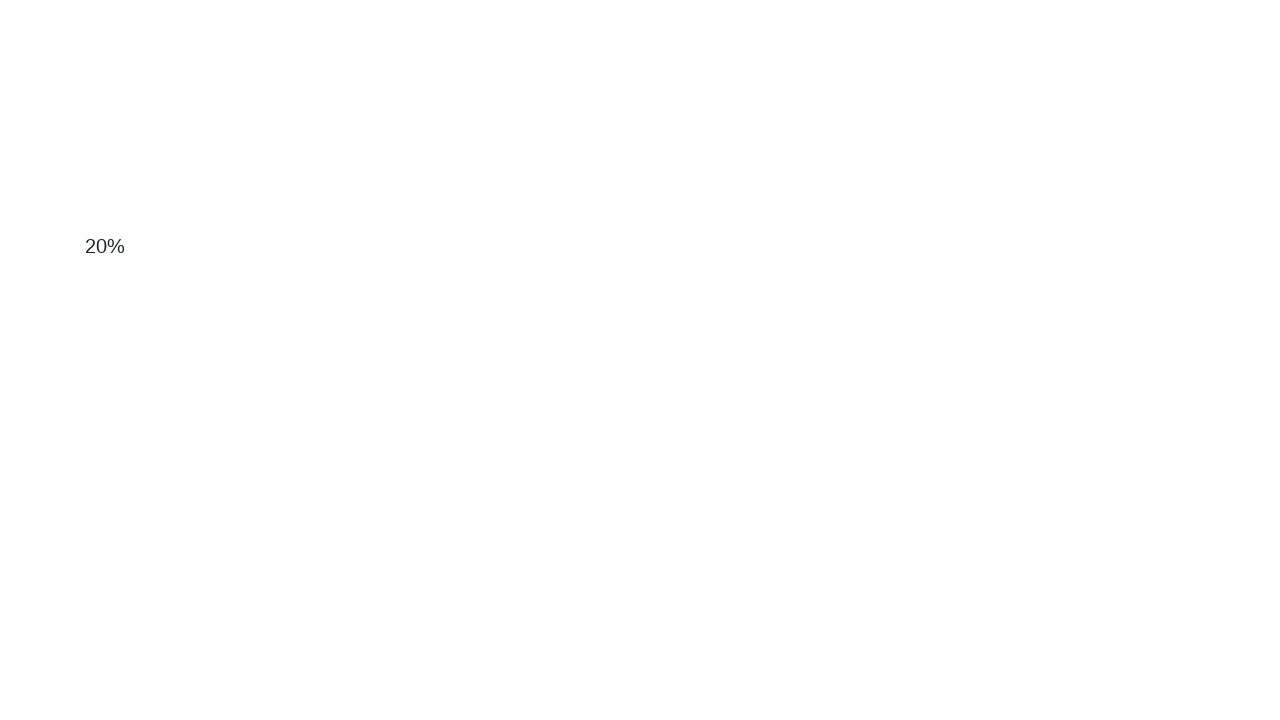

Waited 50ms for page to render
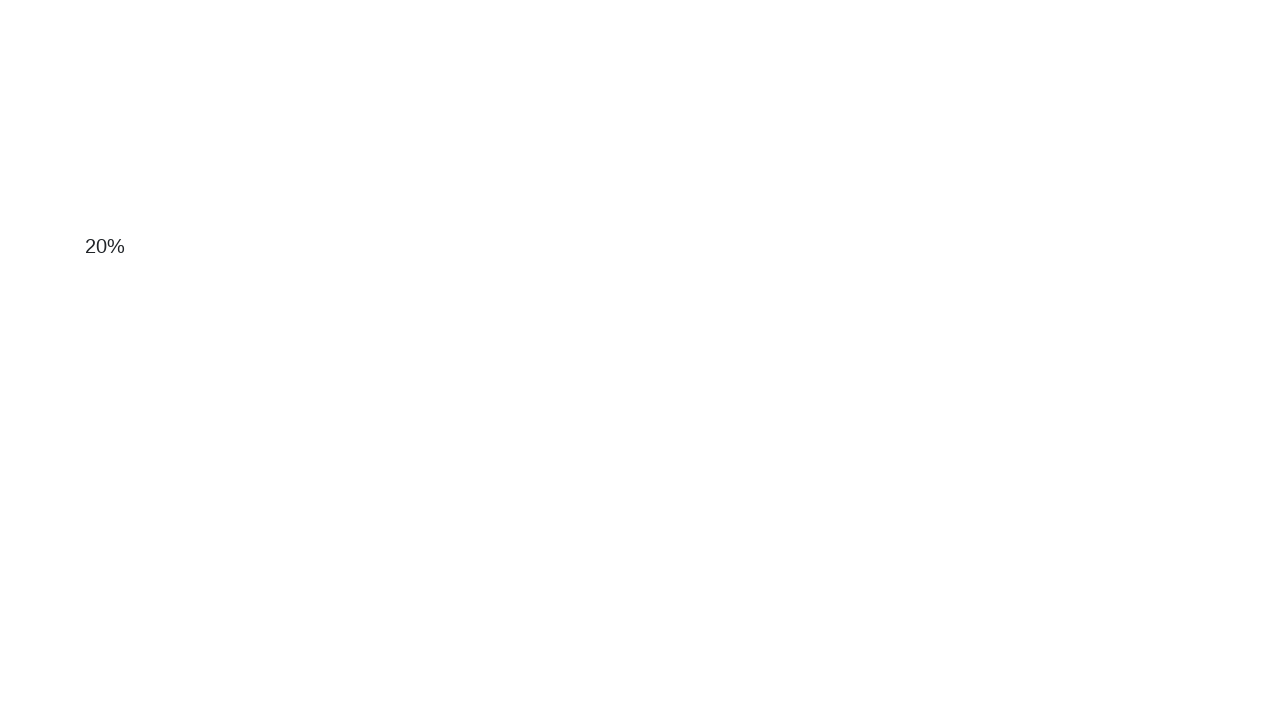

Scrolled down by 100 pixels (iteration 15)
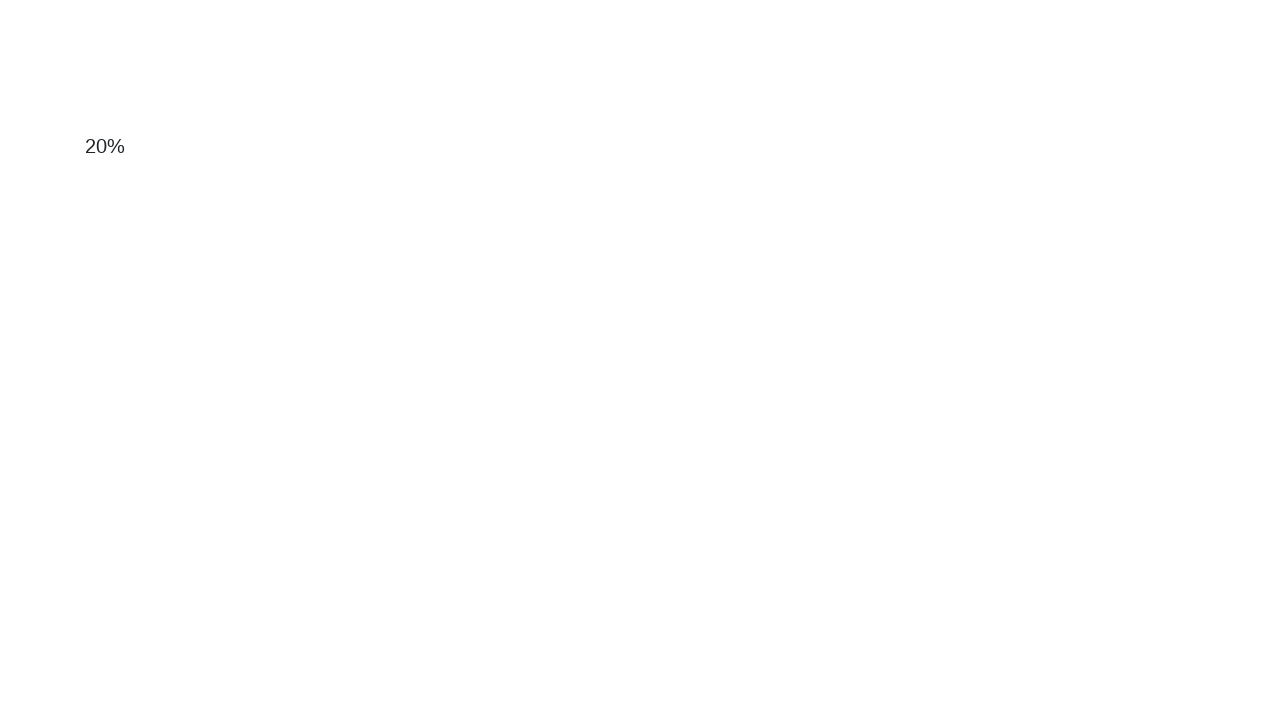

Waited 50ms for page to render
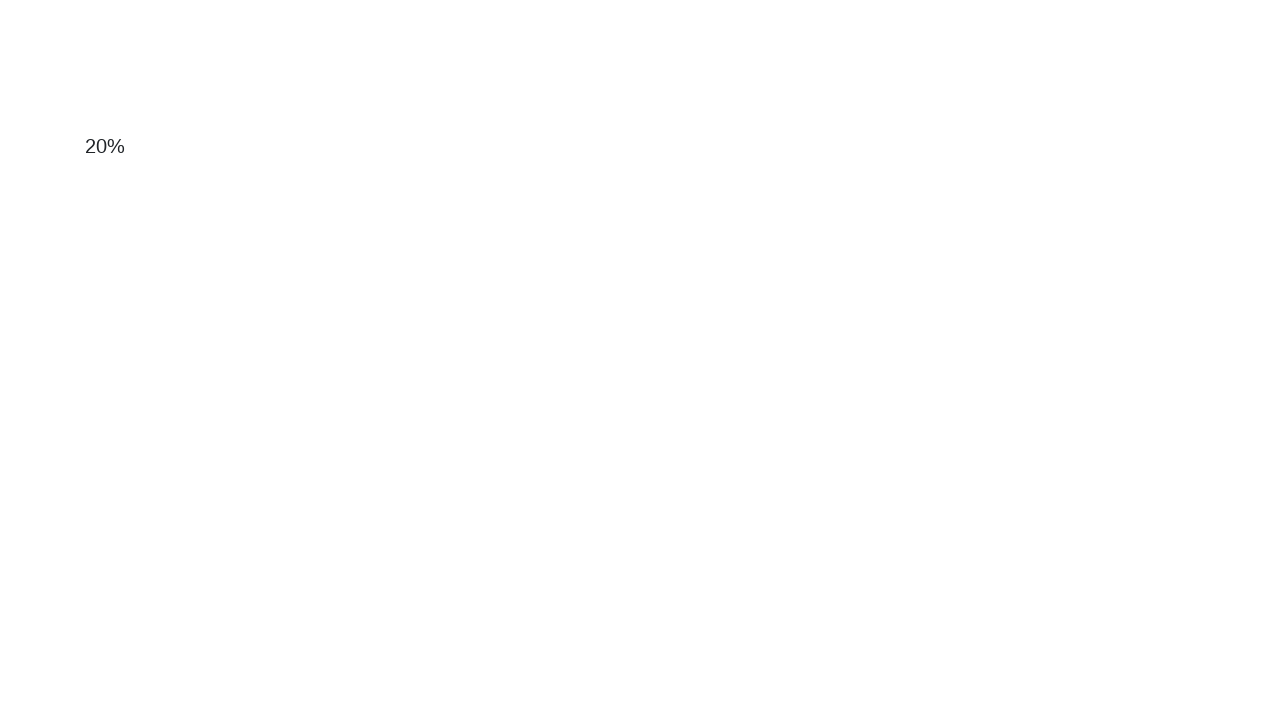

Scrolled down by 100 pixels (iteration 16)
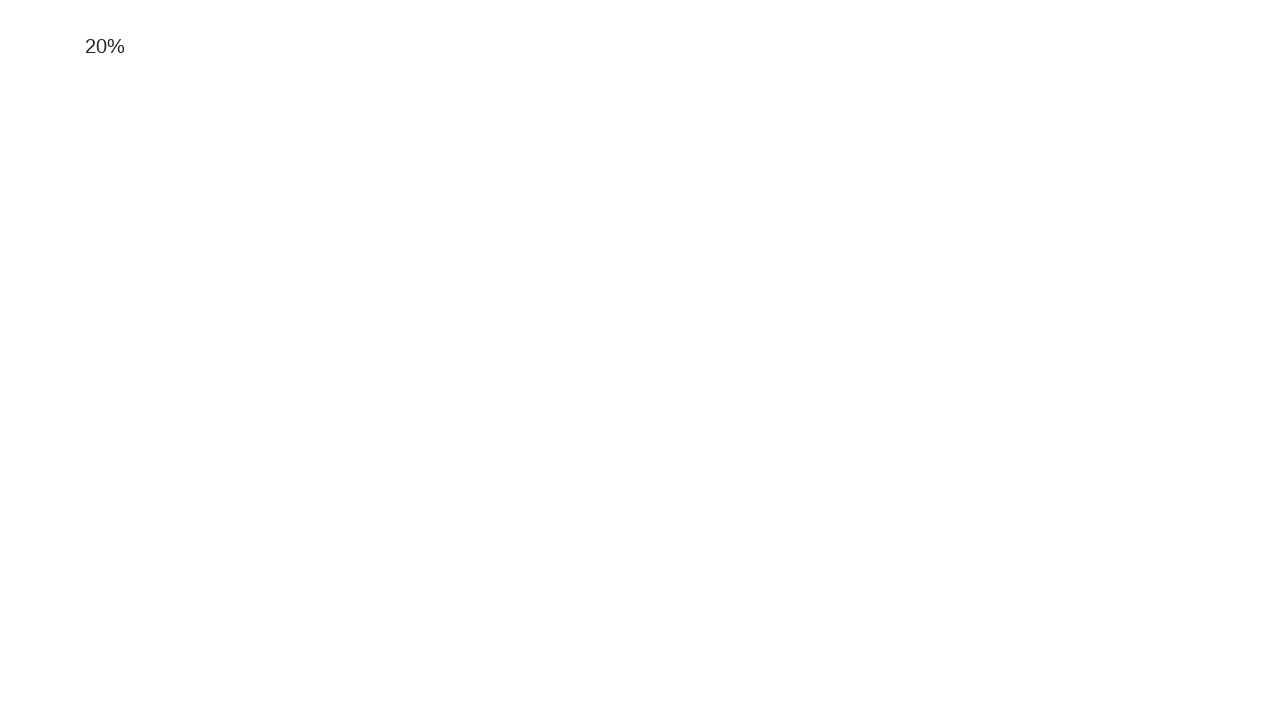

Waited 50ms for page to render
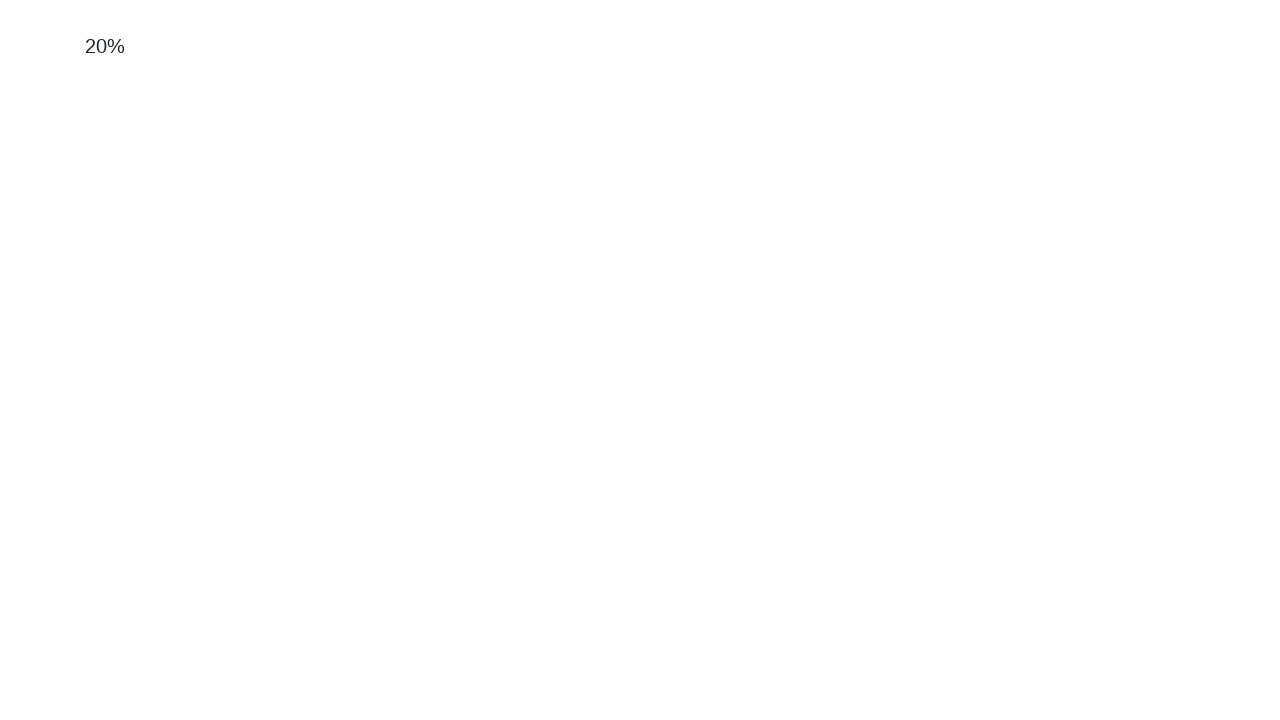

Scrolled down by 100 pixels (iteration 17)
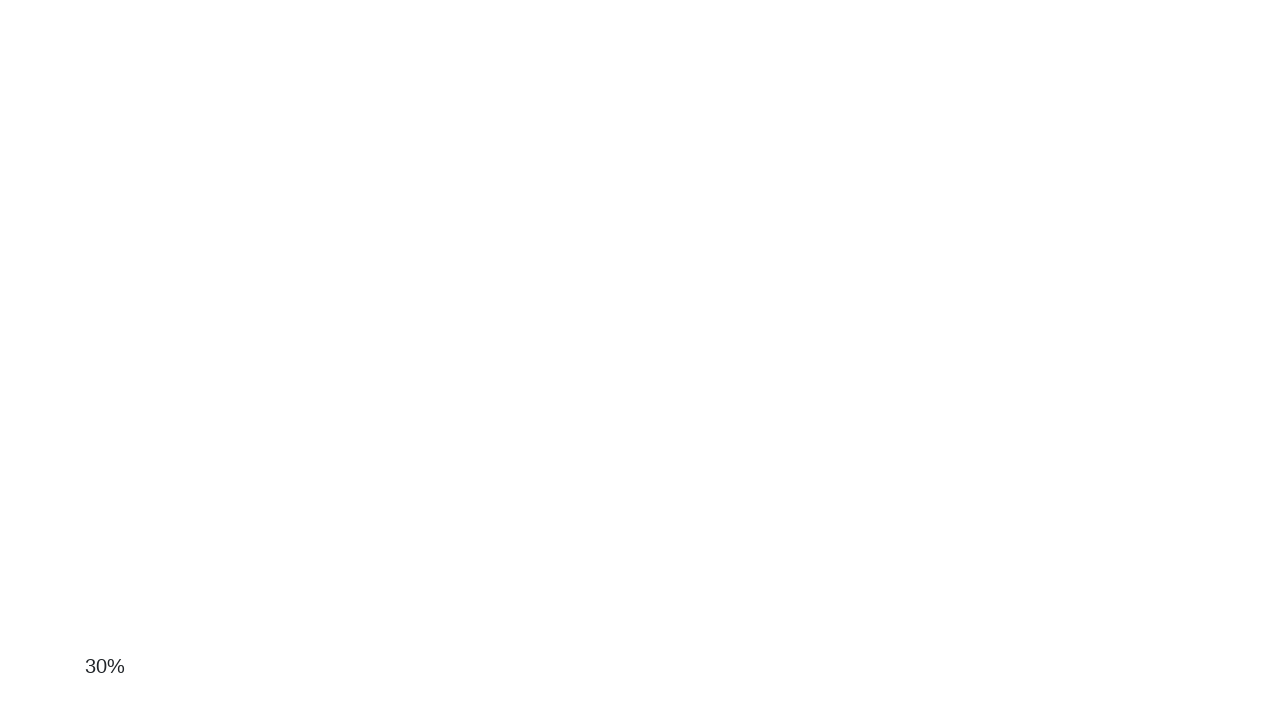

Waited 50ms for page to render
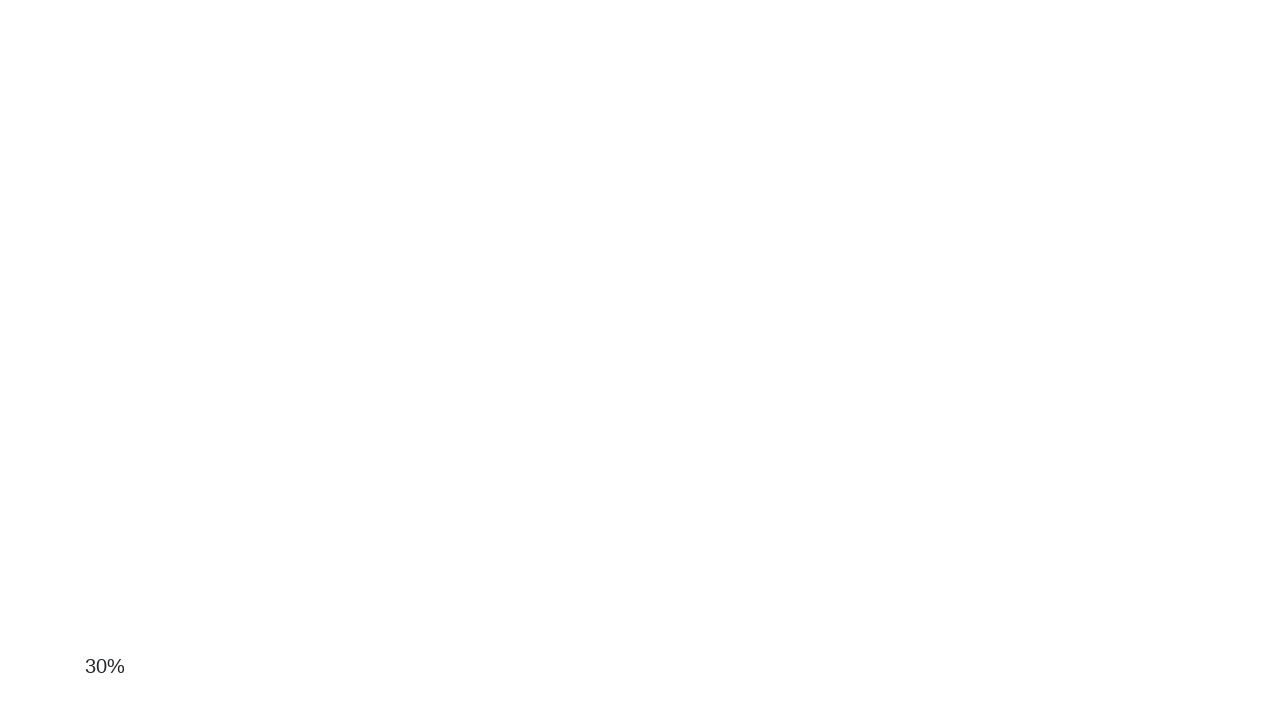

Scrolled down by 100 pixels (iteration 18)
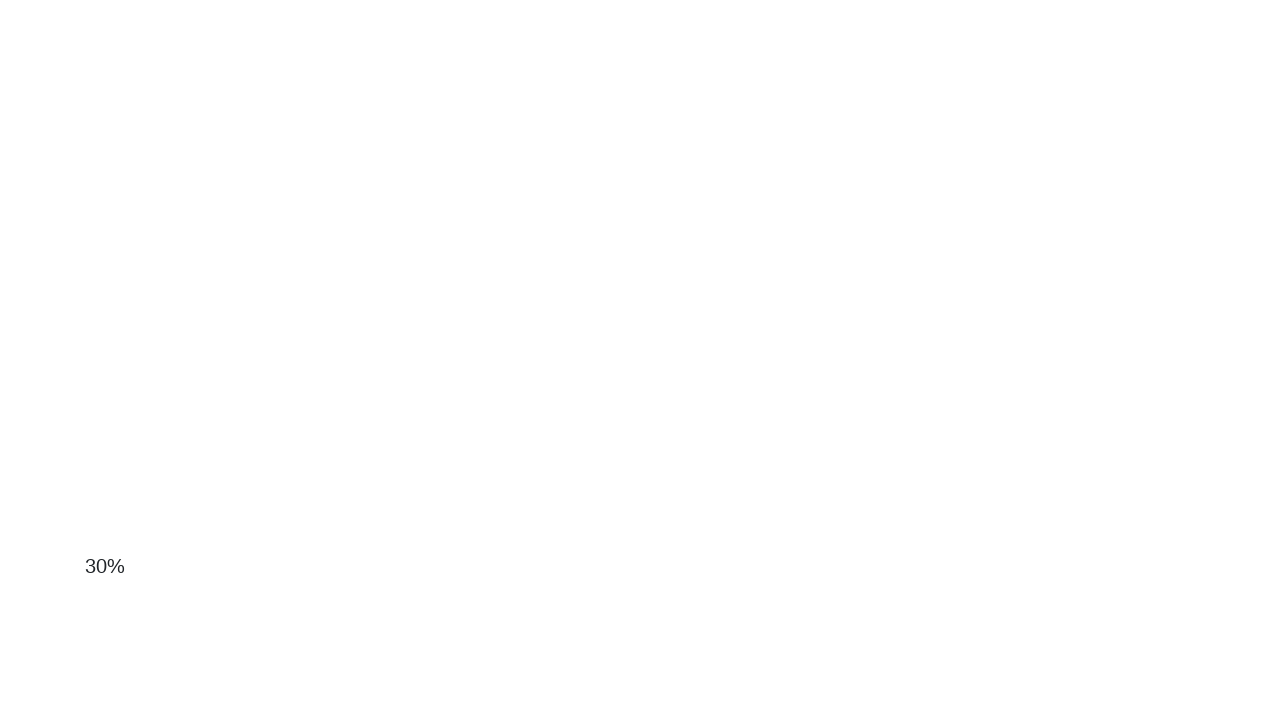

Waited 50ms for page to render
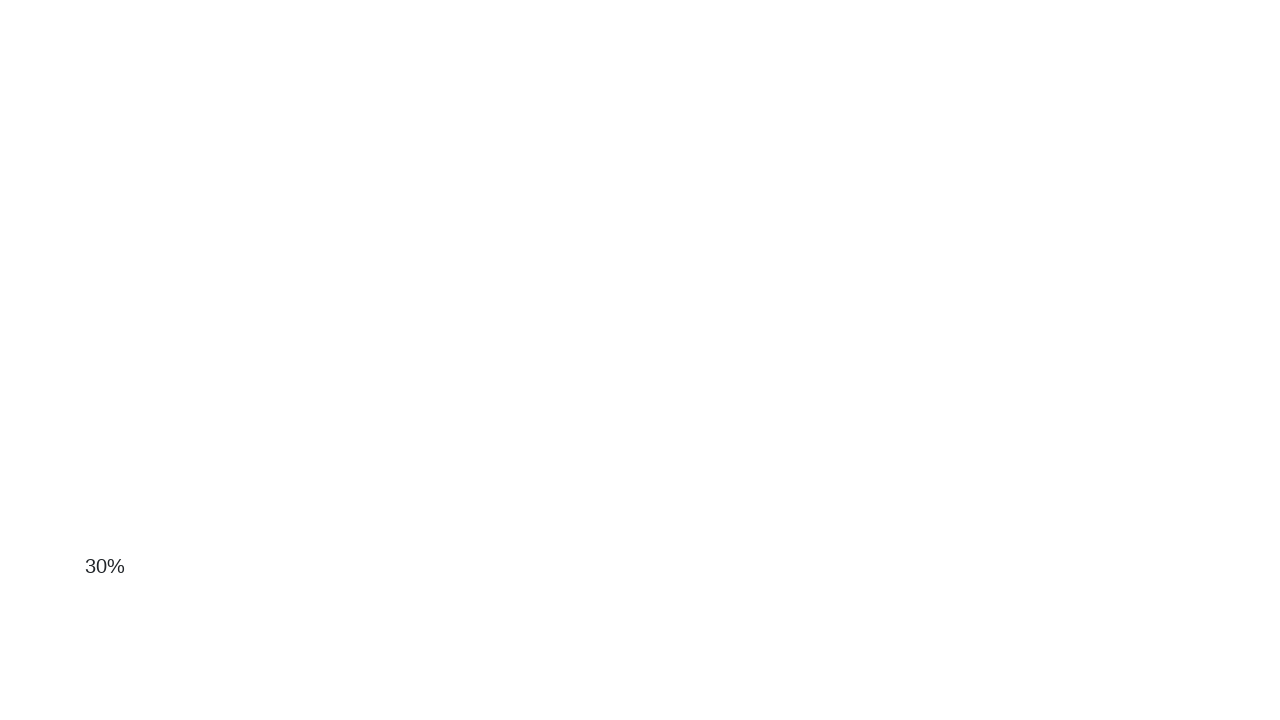

Scrolled down by 100 pixels (iteration 19)
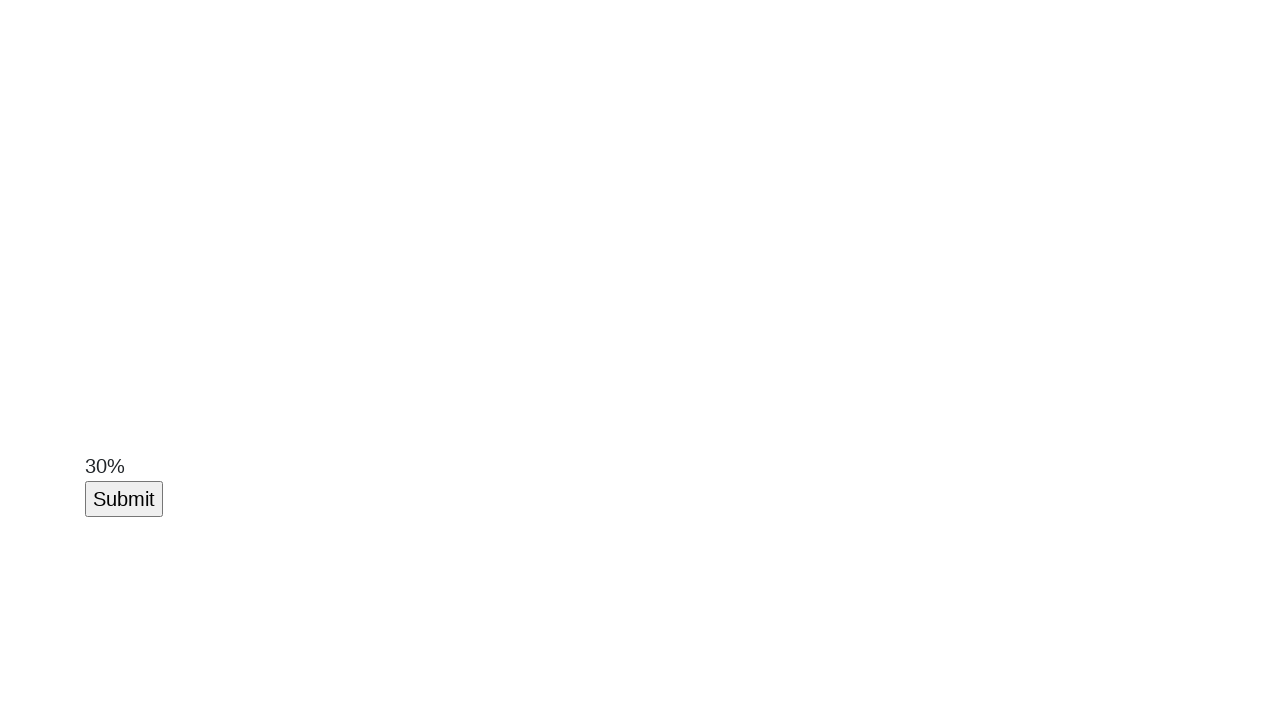

Scroll button element found, stopping scroll loop
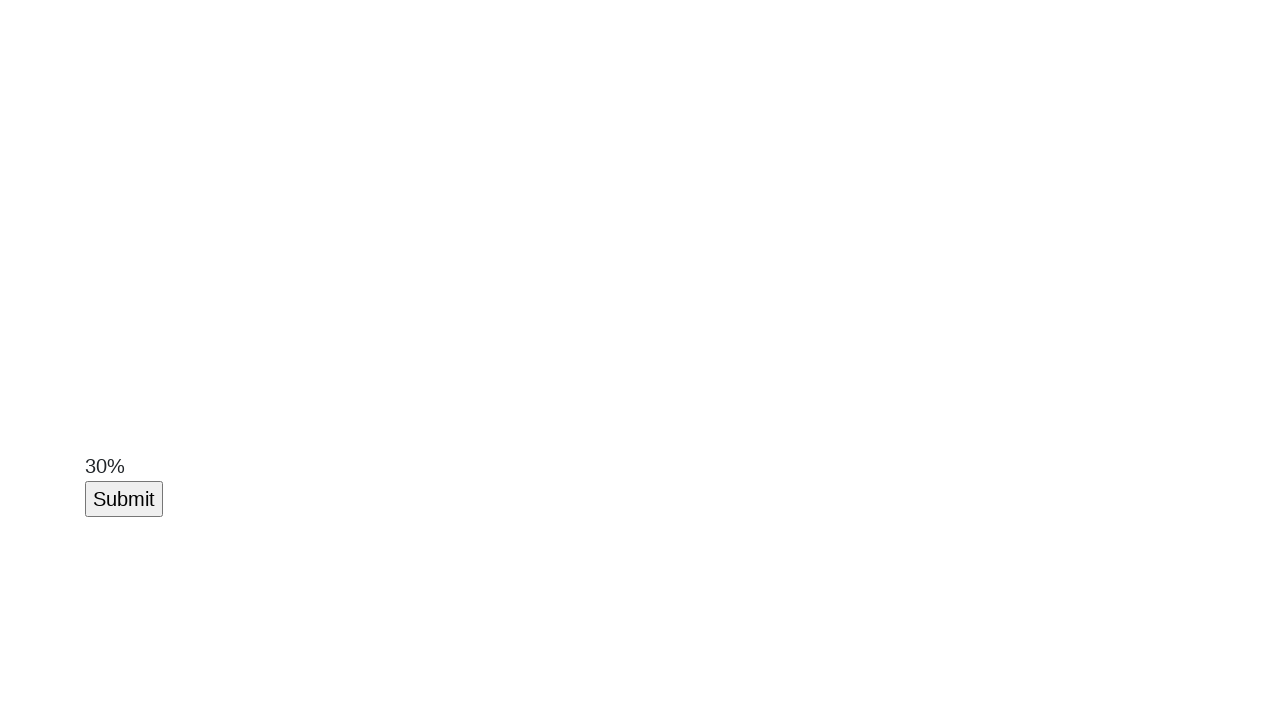

Verified scroll button element is visible on the page
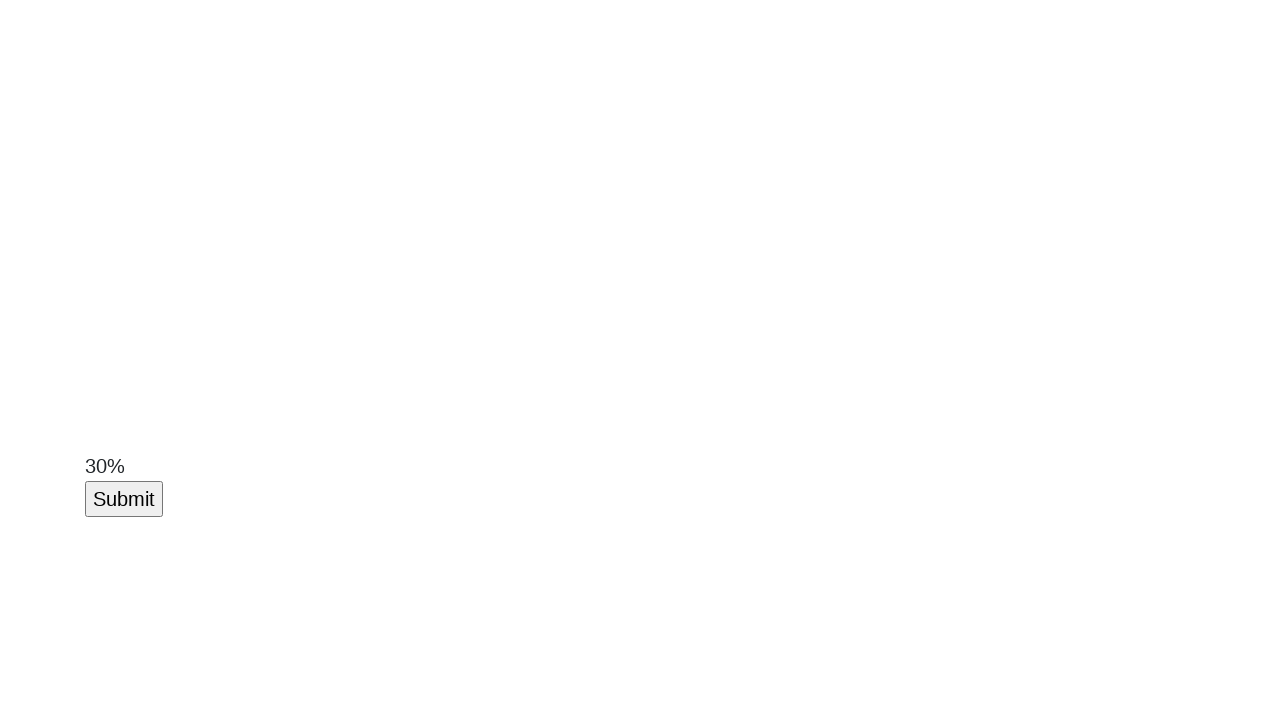

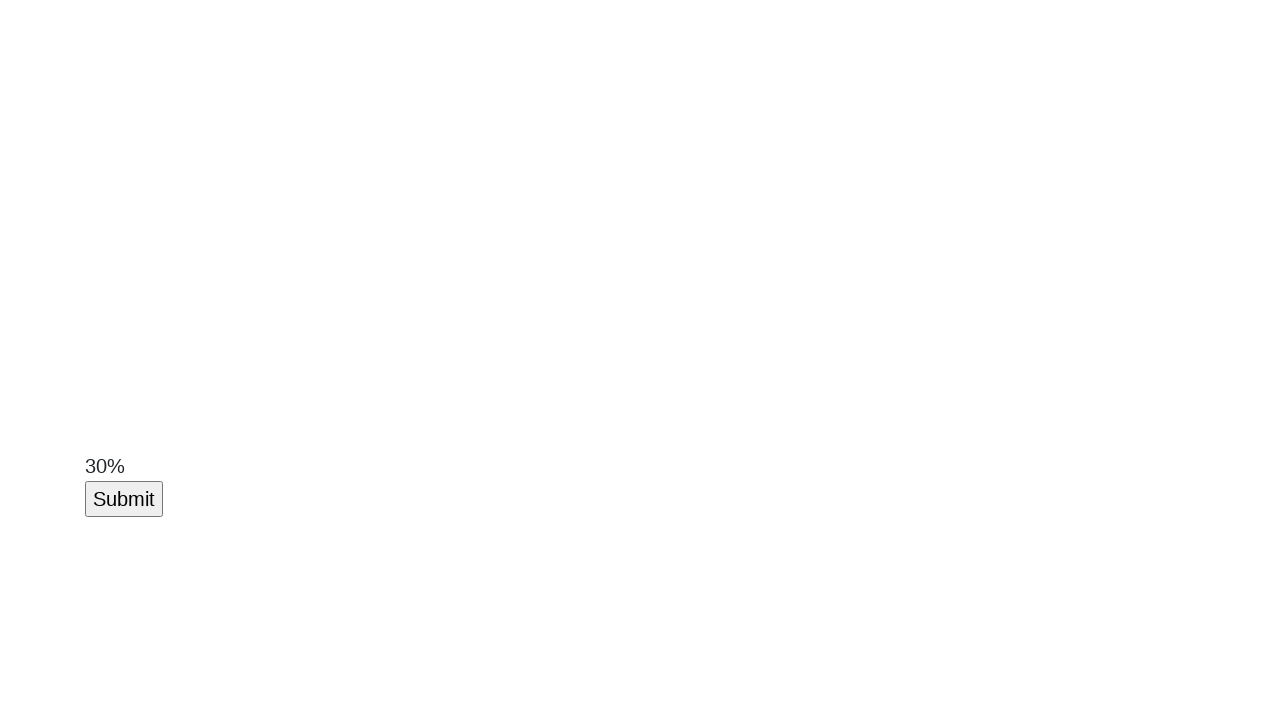